Randomly selects checkboxes representing days of the week, clicking and unclicking them, until Friday is selected three times

Starting URL: http://samples.gwtproject.org/samples/Showcase/Showcase.html#!CwCheckBox

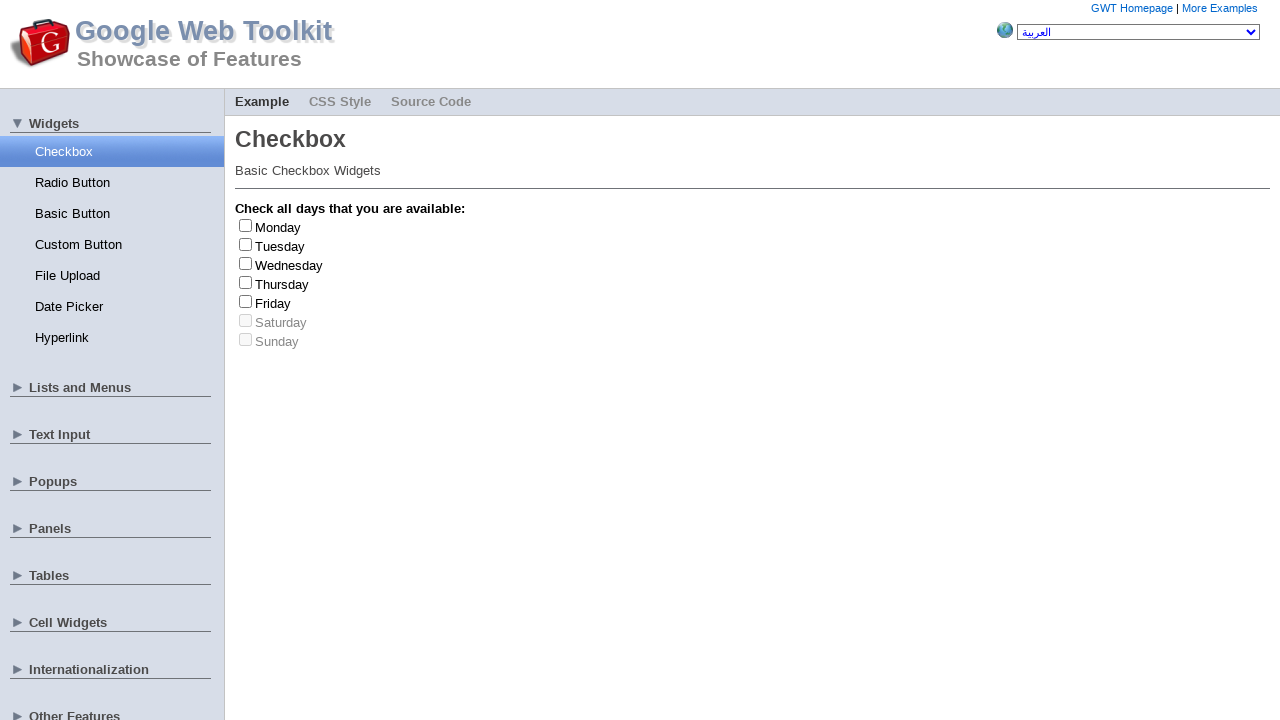

Waited for day checkboxes to load
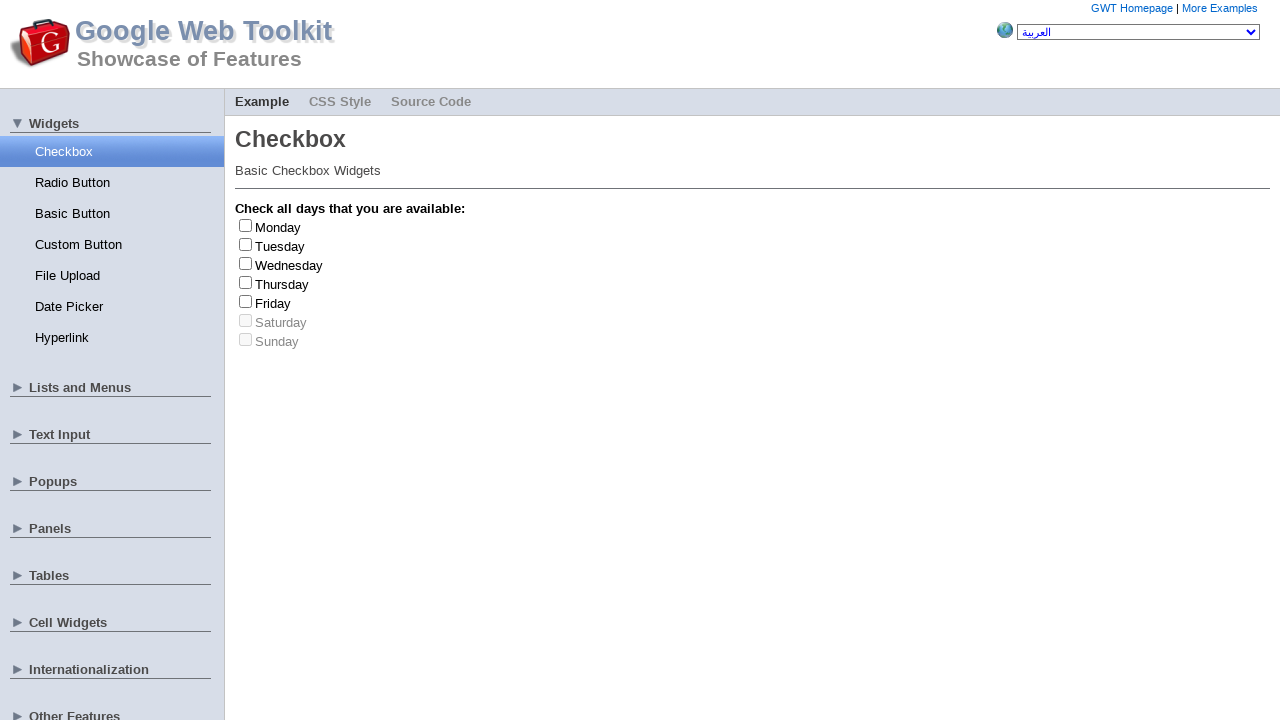

Retrieved all day checkbox elements
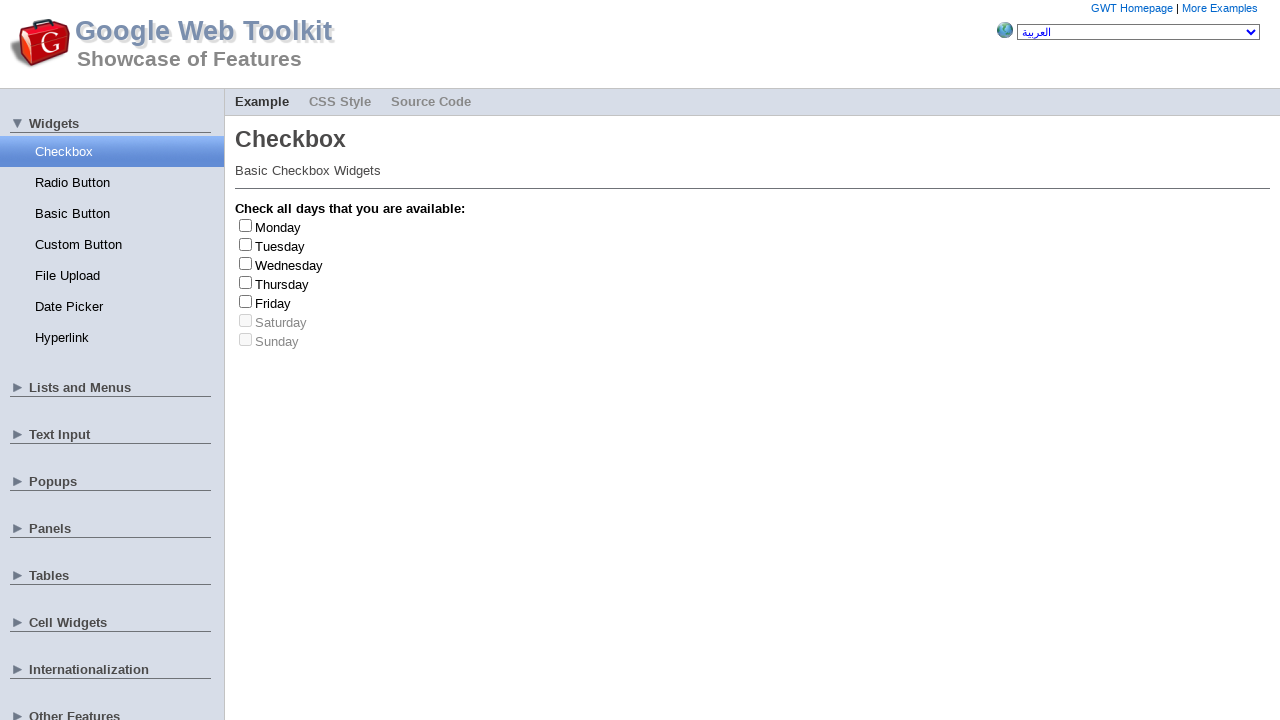

Clicked checkbox at index 0 to check at (246, 225) on .gwt-CheckBox >> nth=0
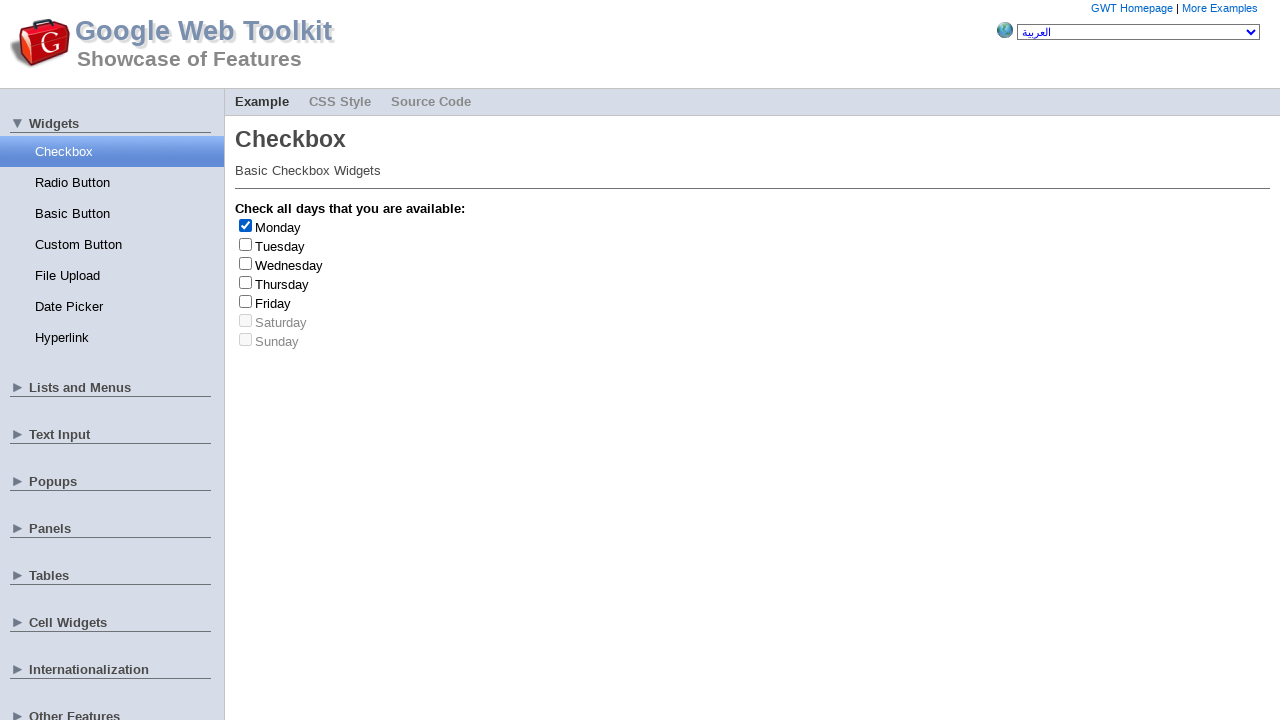

Retrieved day text: Monday
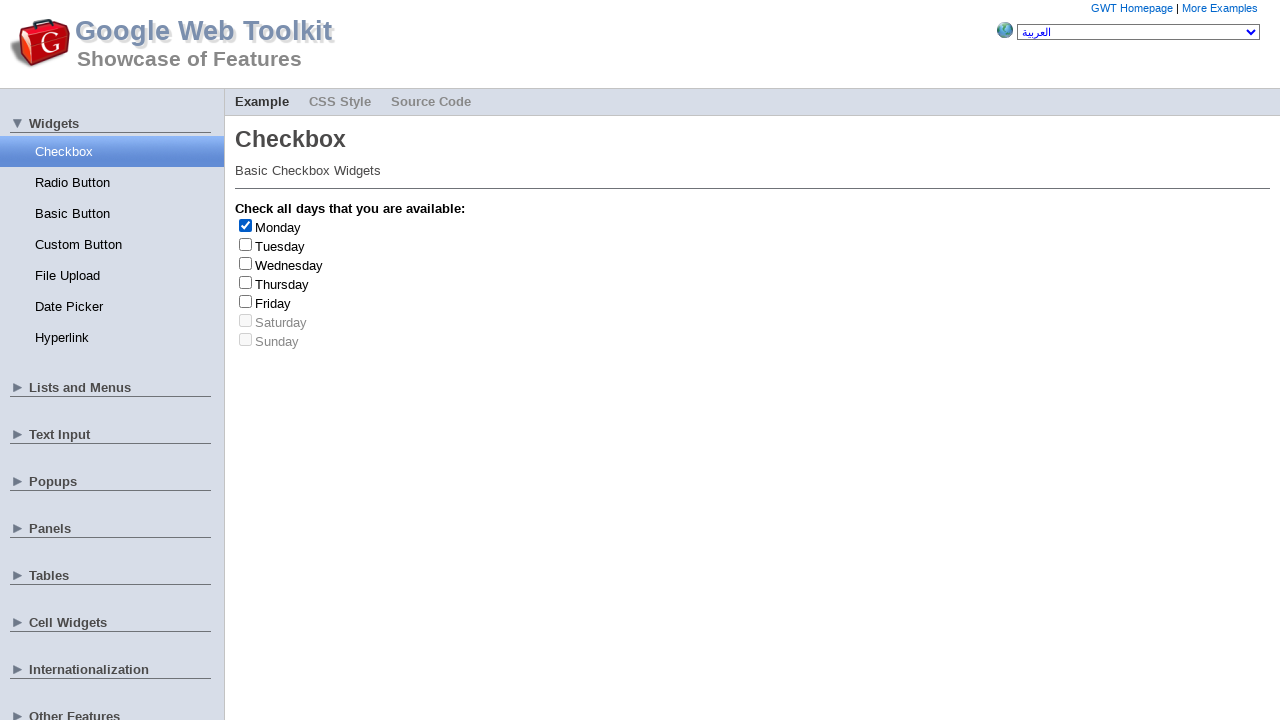

Clicked checkbox to uncheck Monday at (246, 225) on .gwt-CheckBox >> nth=0
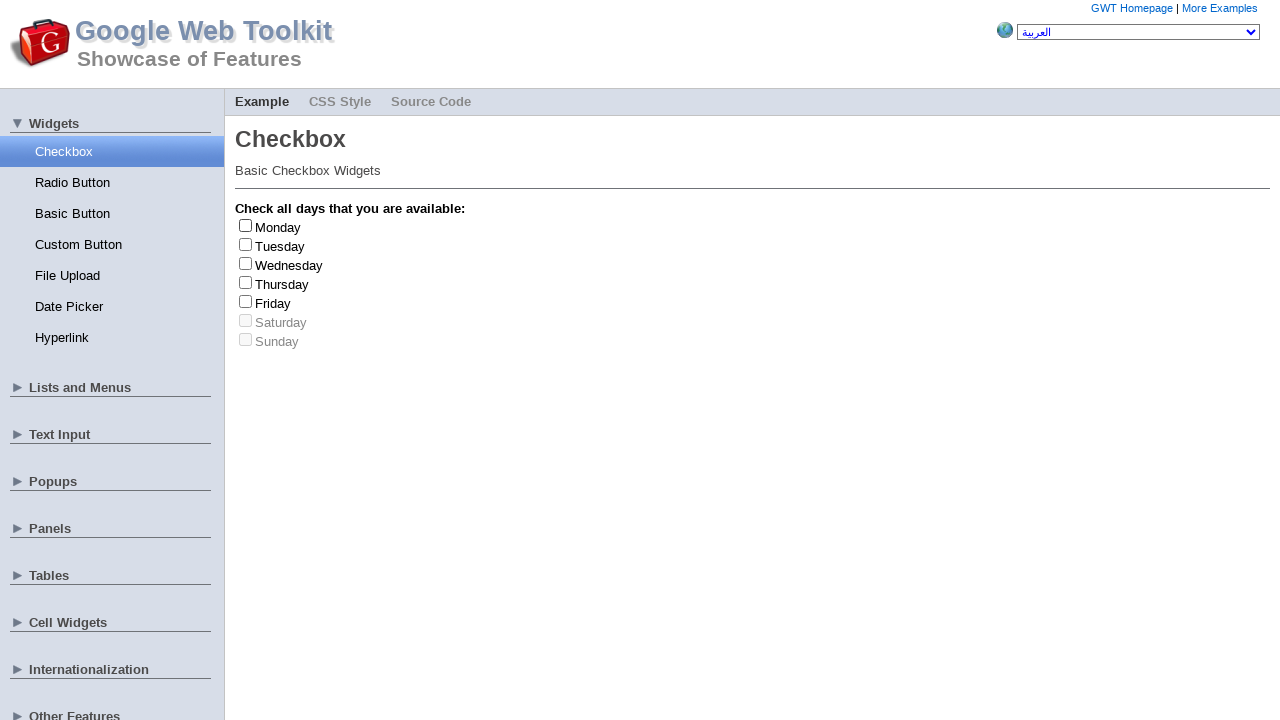

Clicked checkbox at index 2 to check at (246, 263) on .gwt-CheckBox >> nth=2
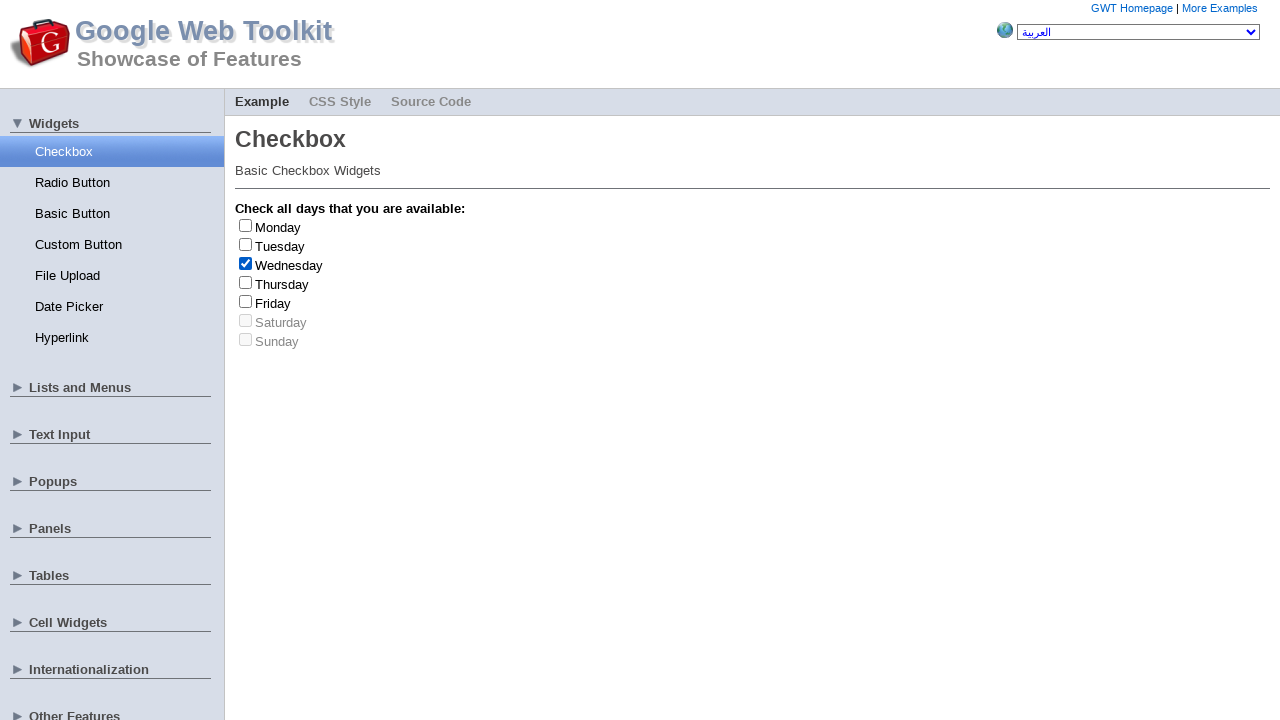

Retrieved day text: Wednesday
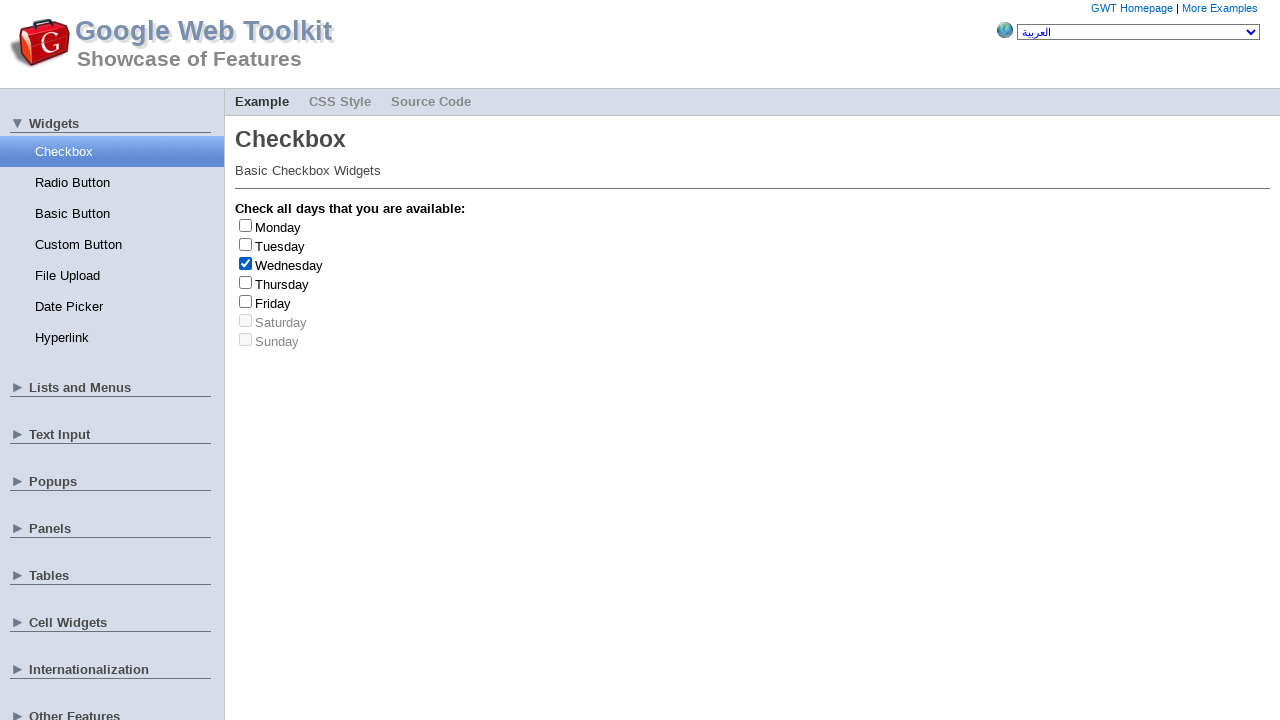

Clicked checkbox to uncheck Wednesday at (246, 263) on .gwt-CheckBox >> nth=2
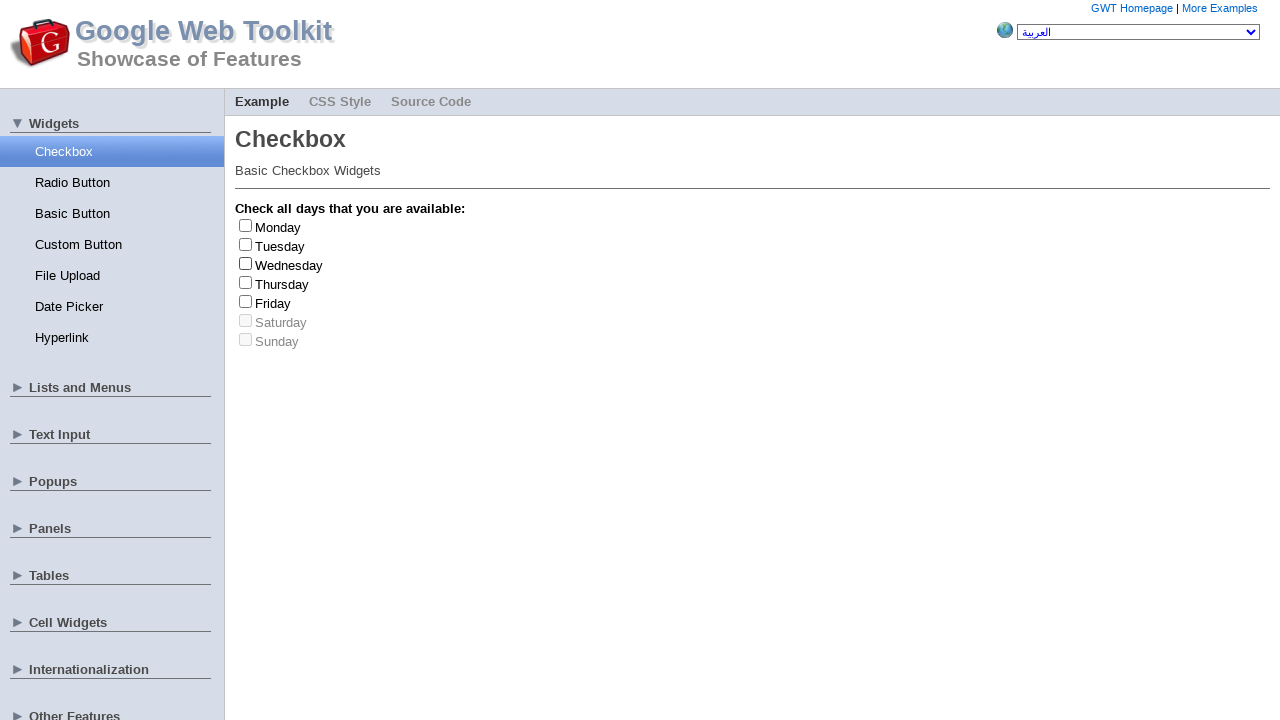

Clicked checkbox at index 0 to check at (246, 225) on .gwt-CheckBox >> nth=0
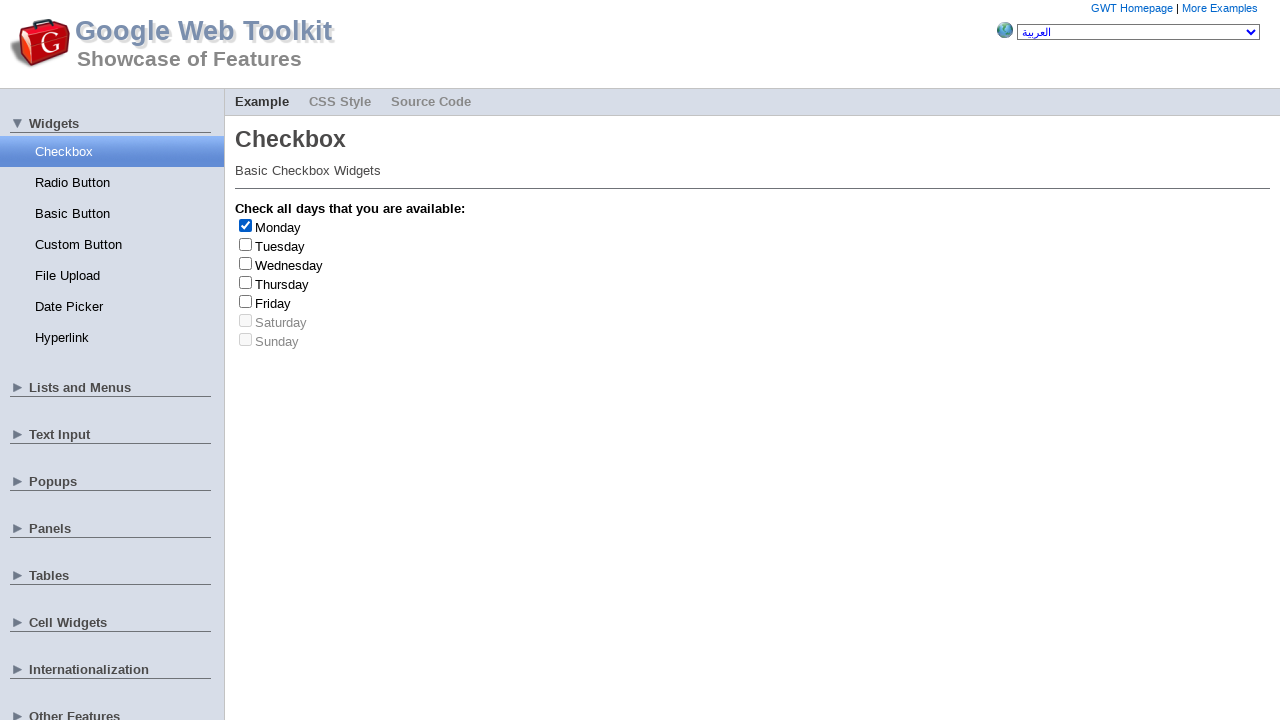

Retrieved day text: Monday
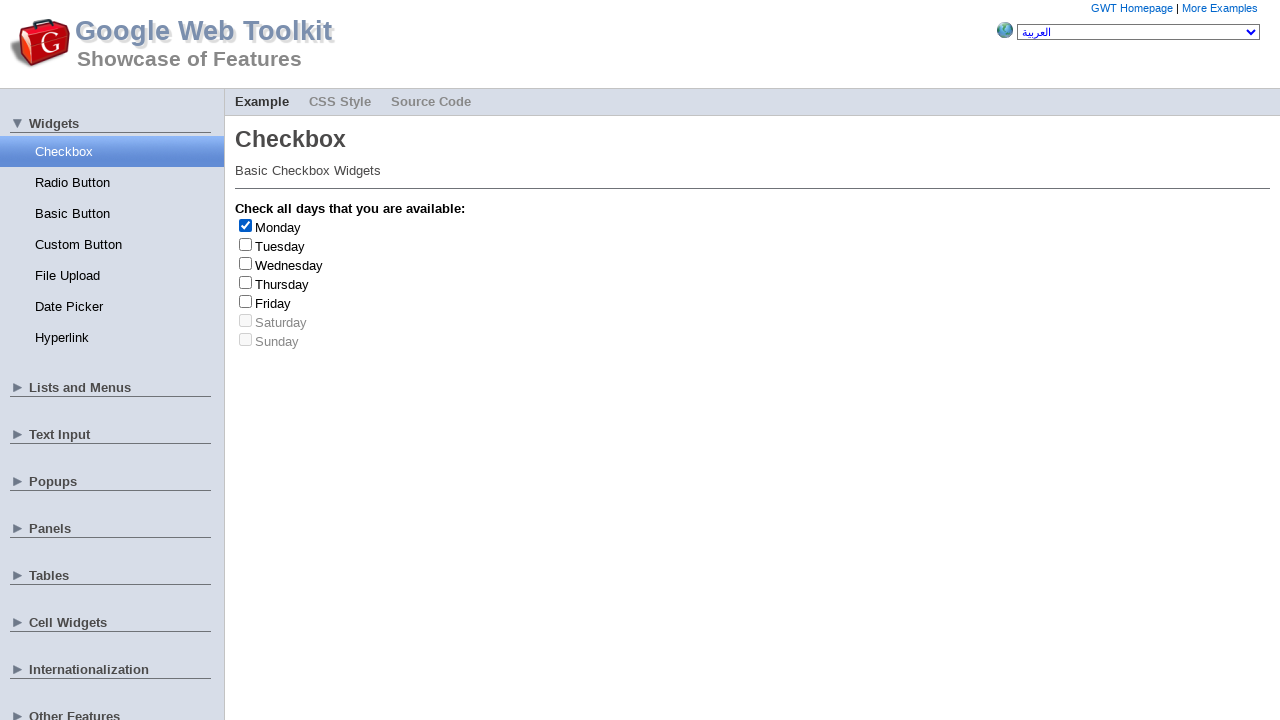

Clicked checkbox to uncheck Monday at (246, 225) on .gwt-CheckBox >> nth=0
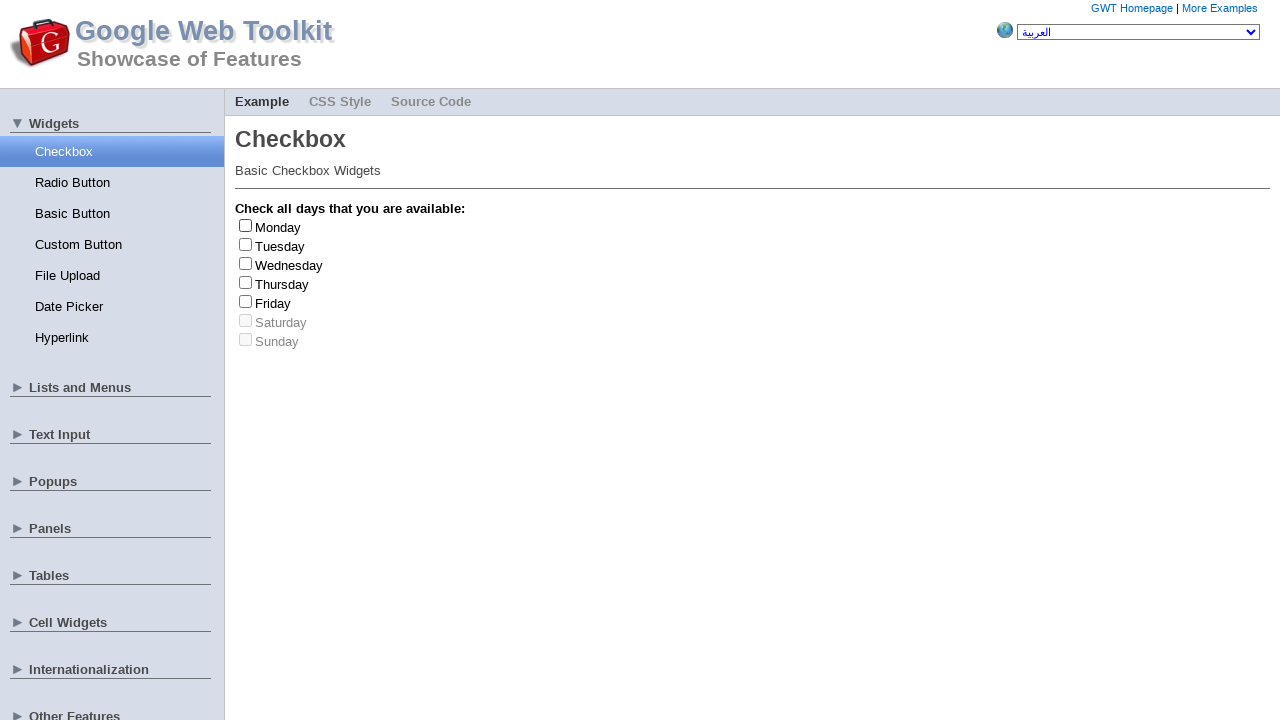

Clicked checkbox at index 1 to check at (246, 244) on .gwt-CheckBox >> nth=1
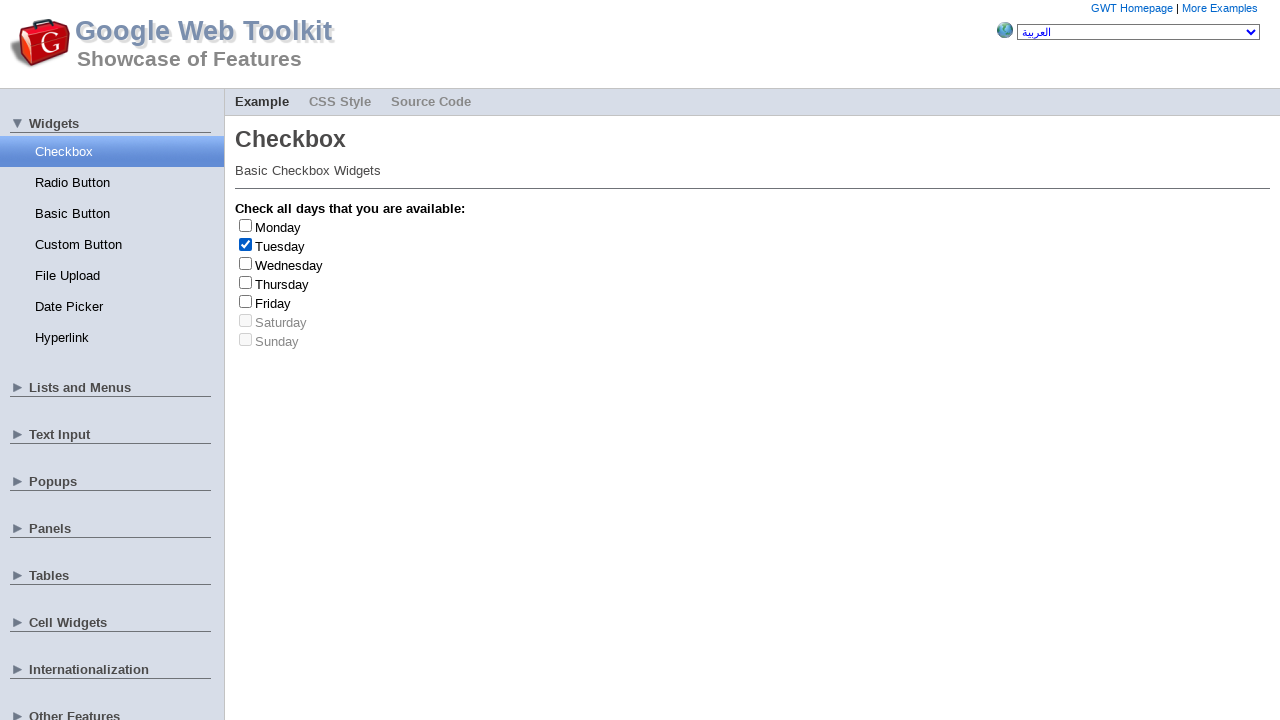

Retrieved day text: Tuesday
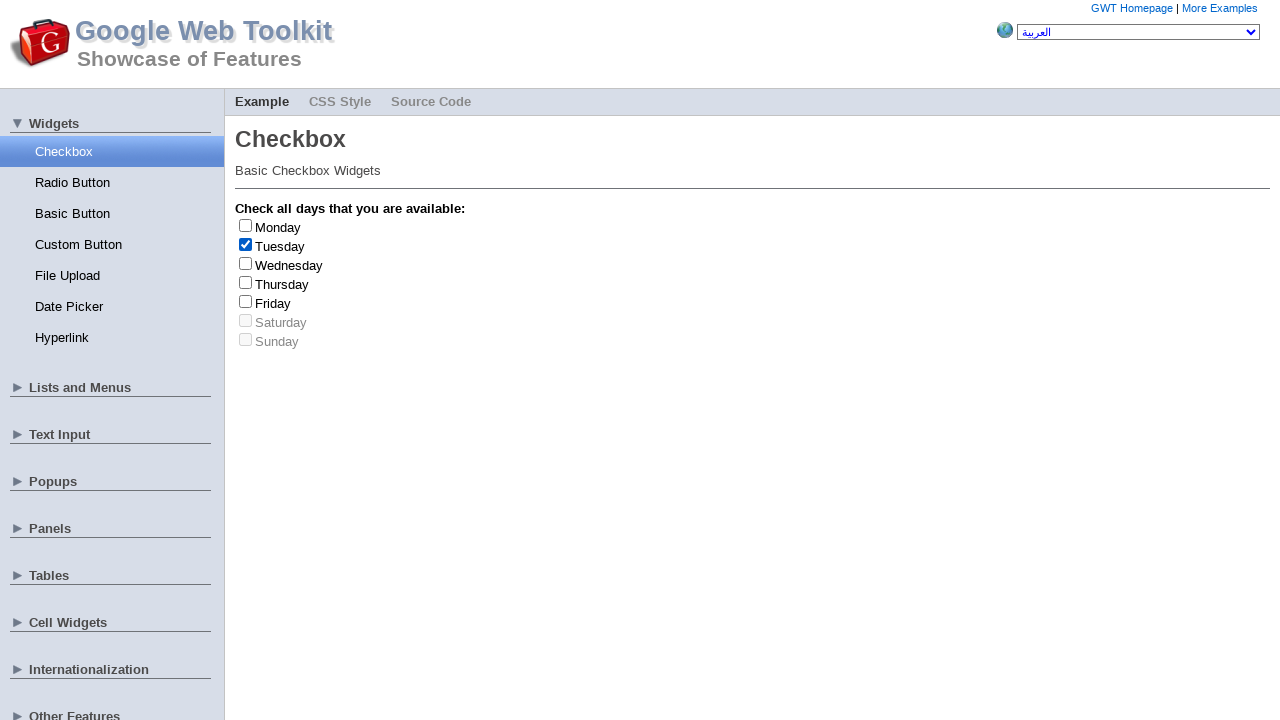

Clicked checkbox to uncheck Tuesday at (246, 244) on .gwt-CheckBox >> nth=1
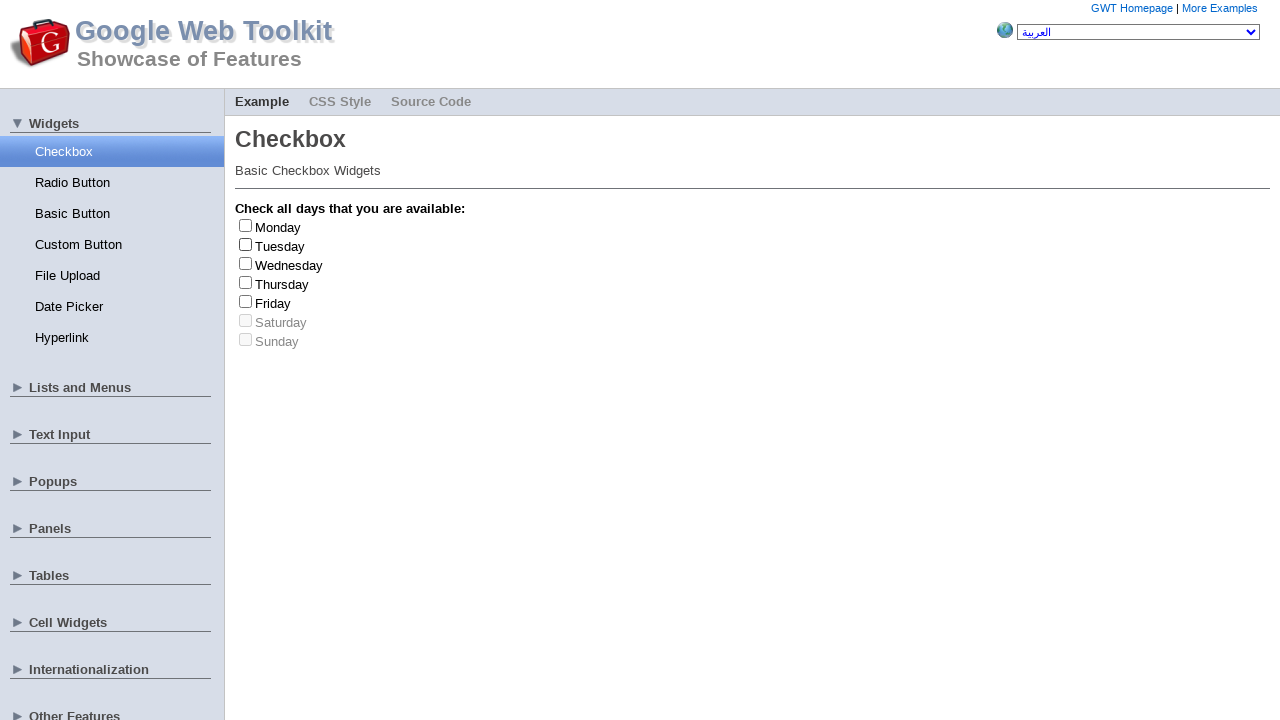

Clicked checkbox at index 0 to check at (246, 225) on .gwt-CheckBox >> nth=0
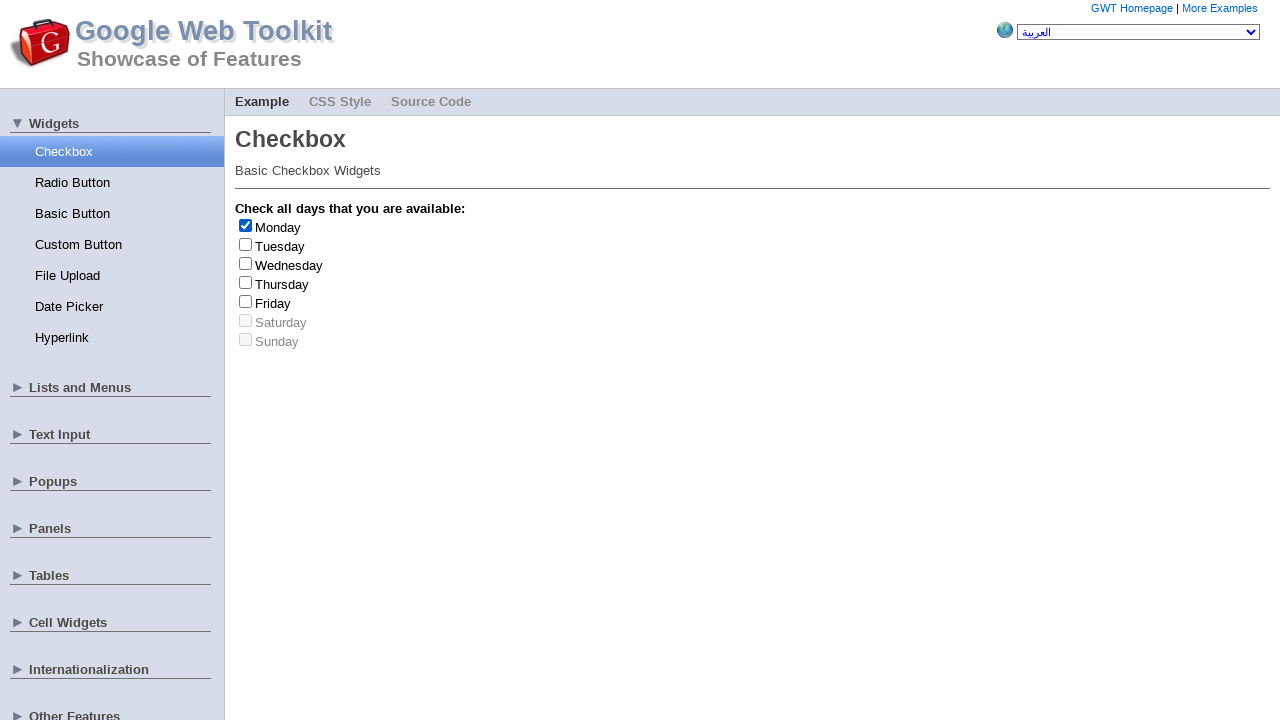

Retrieved day text: Monday
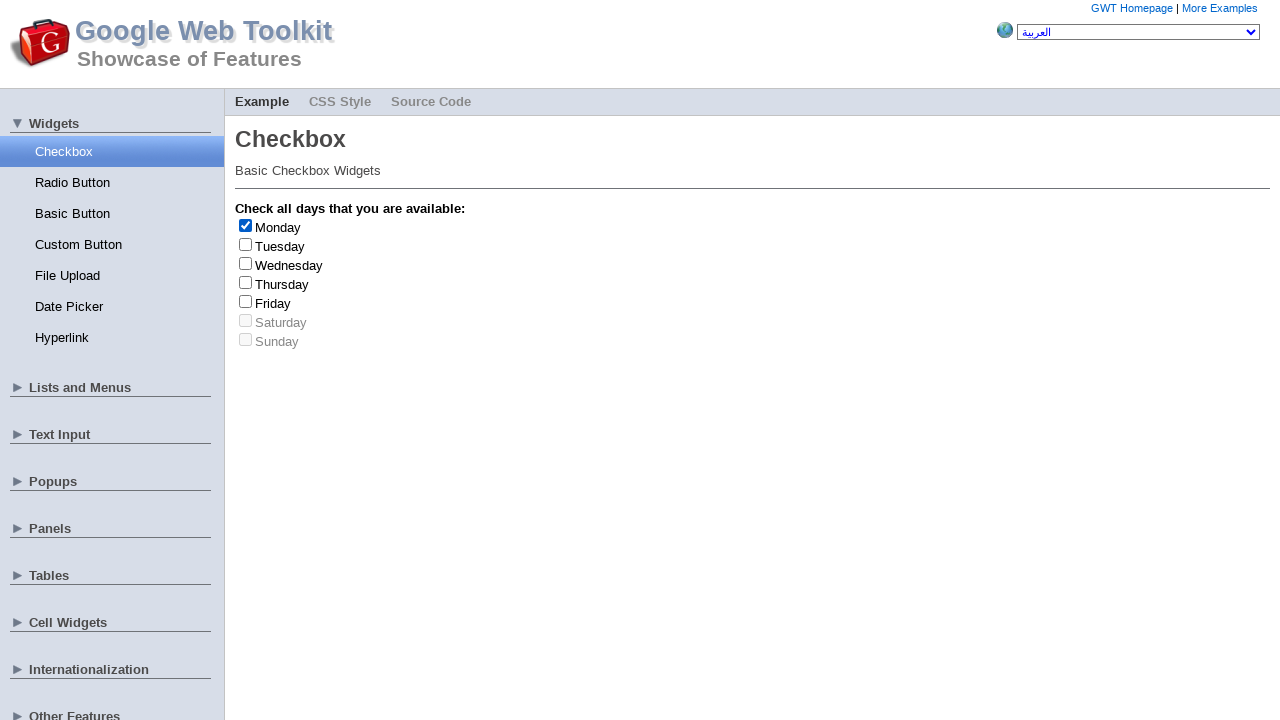

Clicked checkbox to uncheck Monday at (246, 225) on .gwt-CheckBox >> nth=0
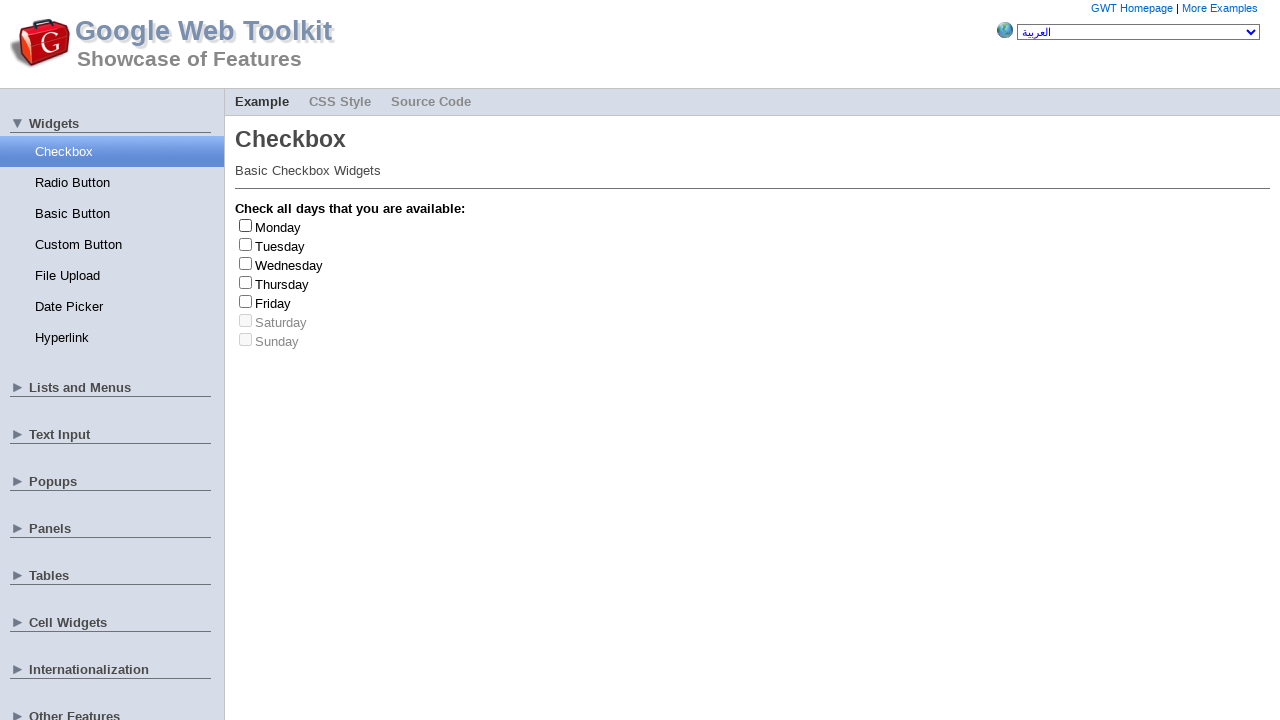

Clicked checkbox at index 0 to check at (246, 225) on .gwt-CheckBox >> nth=0
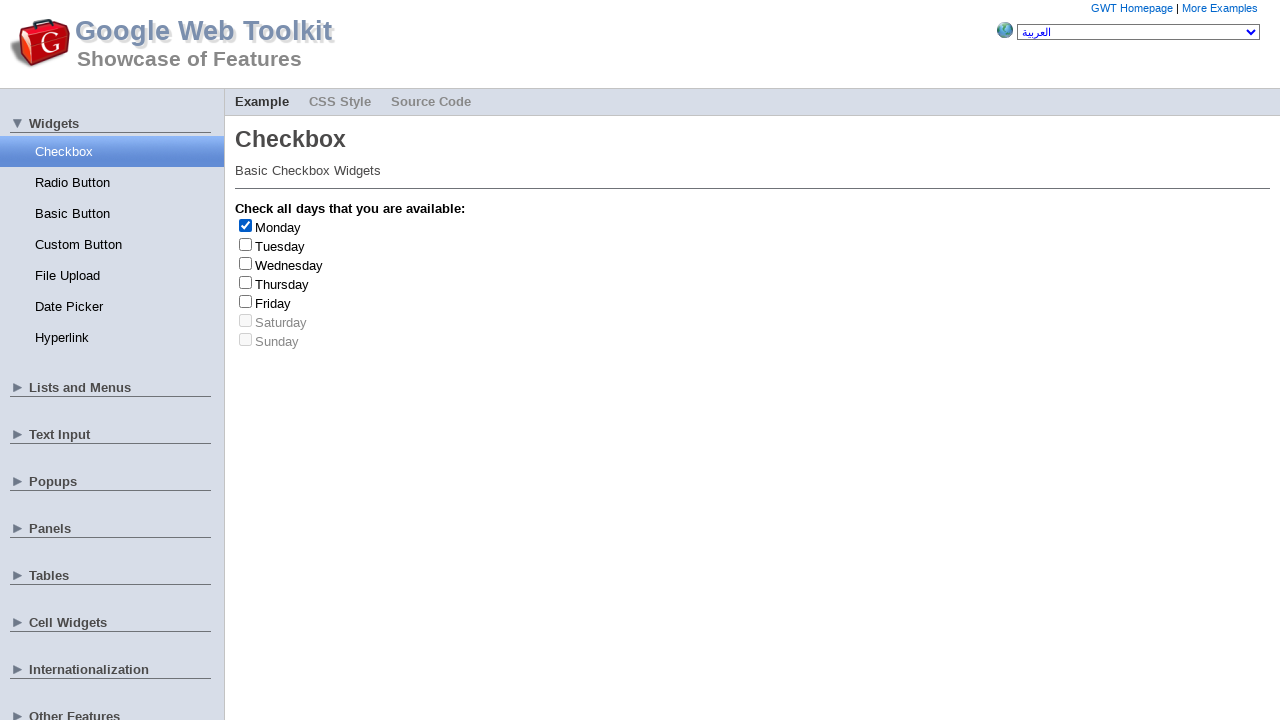

Retrieved day text: Monday
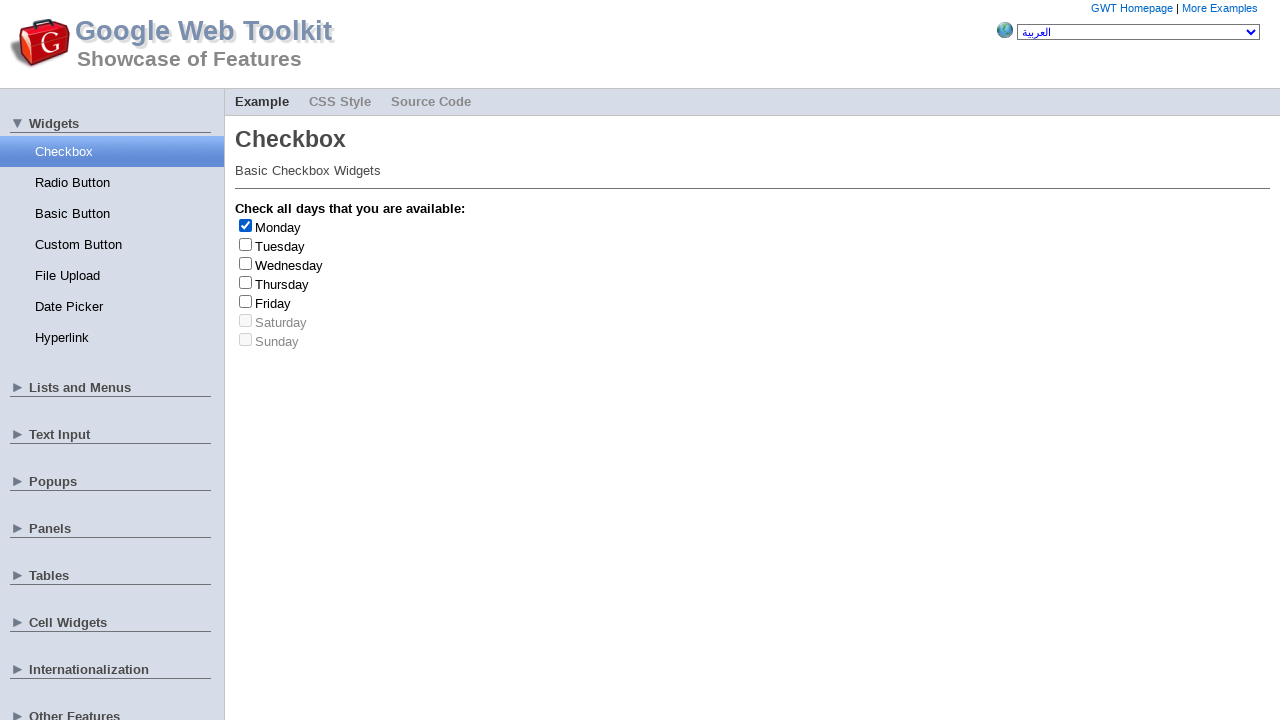

Clicked checkbox to uncheck Monday at (246, 225) on .gwt-CheckBox >> nth=0
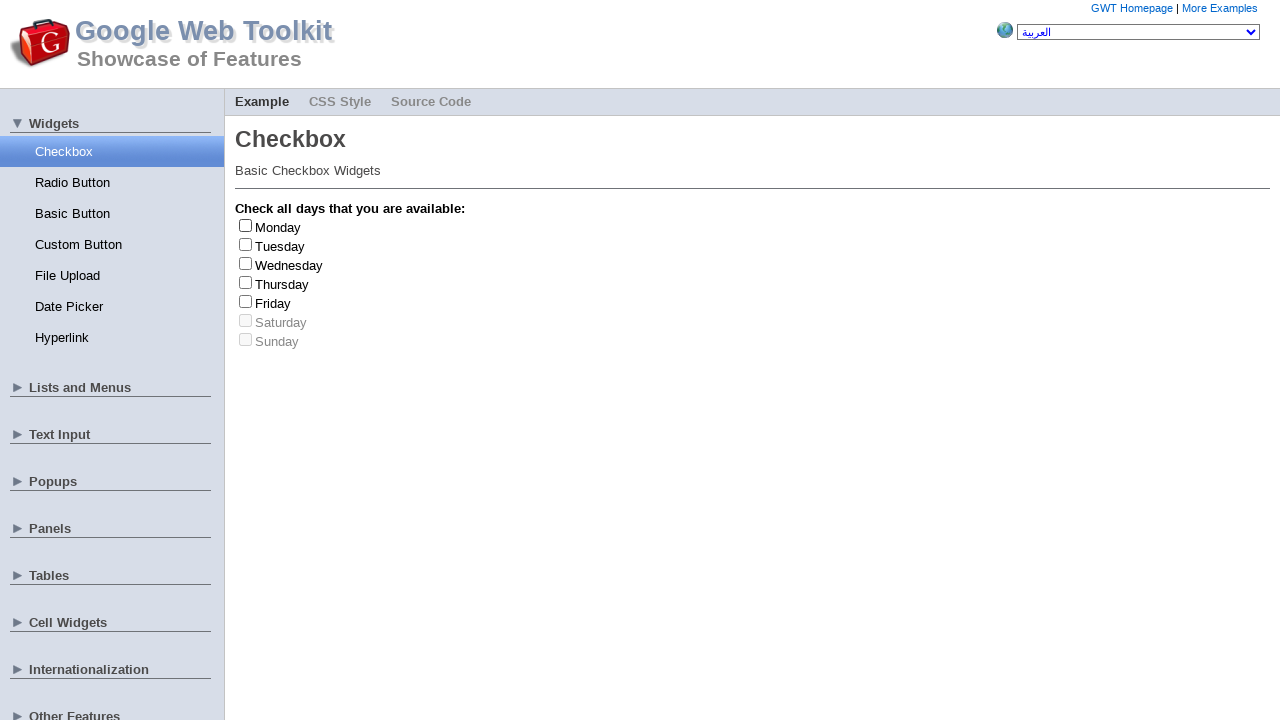

Clicked checkbox at index 1 to check at (246, 244) on .gwt-CheckBox >> nth=1
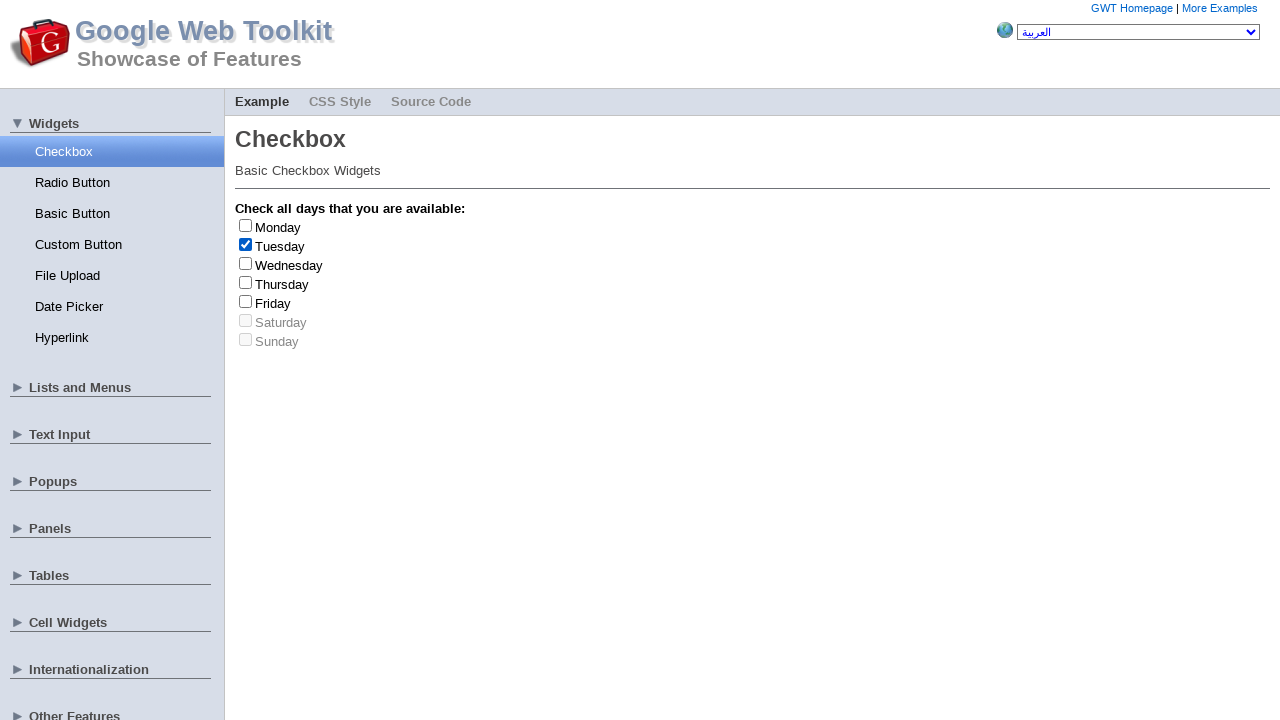

Retrieved day text: Tuesday
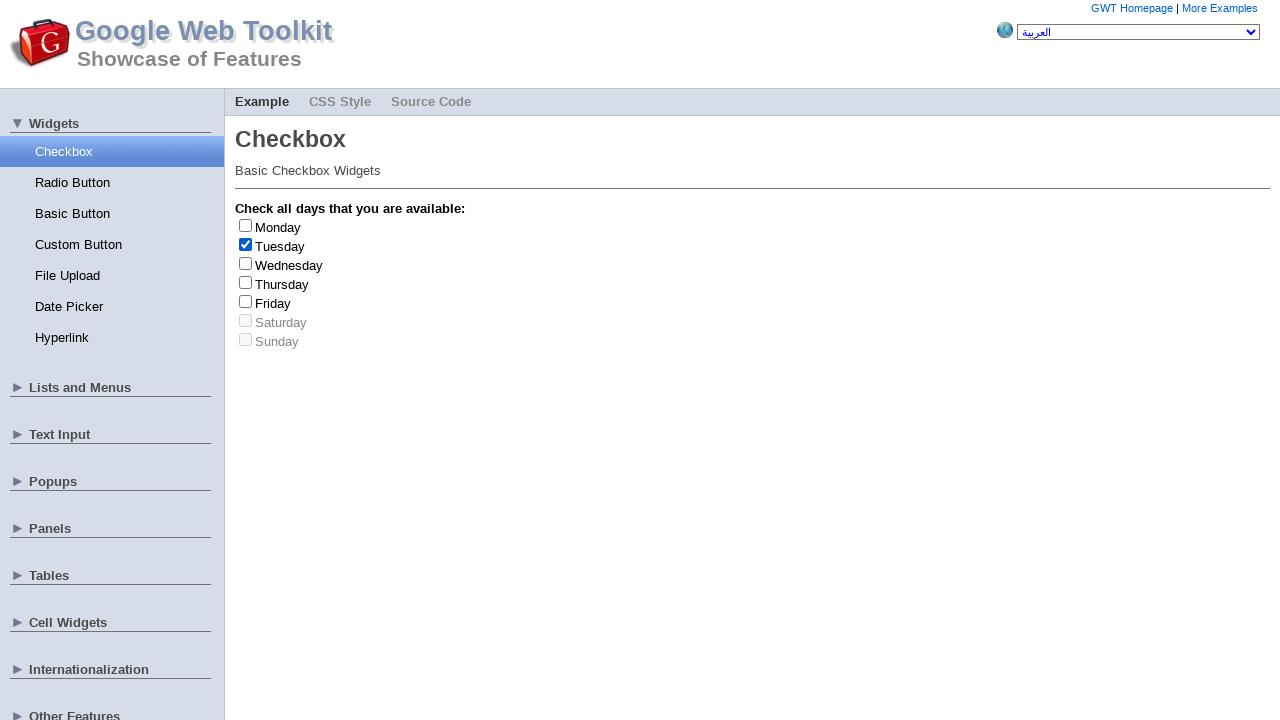

Clicked checkbox to uncheck Tuesday at (246, 244) on .gwt-CheckBox >> nth=1
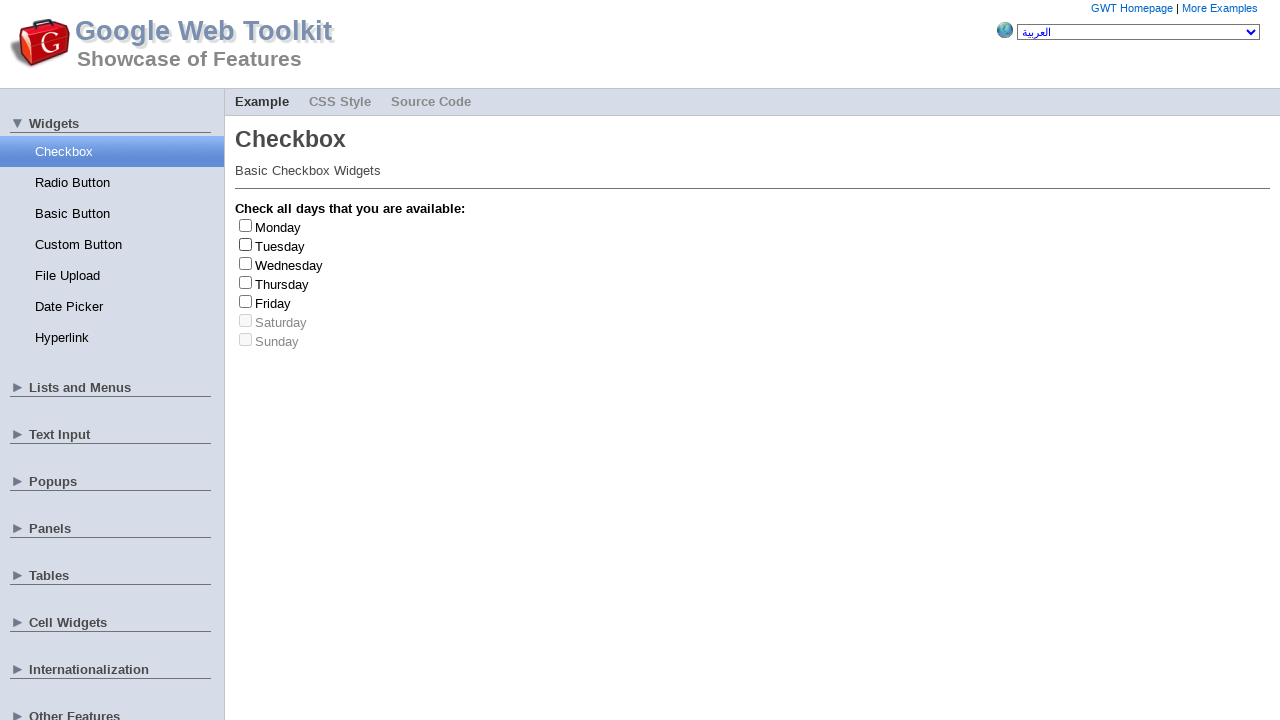

Clicked checkbox at index 4 to check at (246, 301) on .gwt-CheckBox >> nth=4
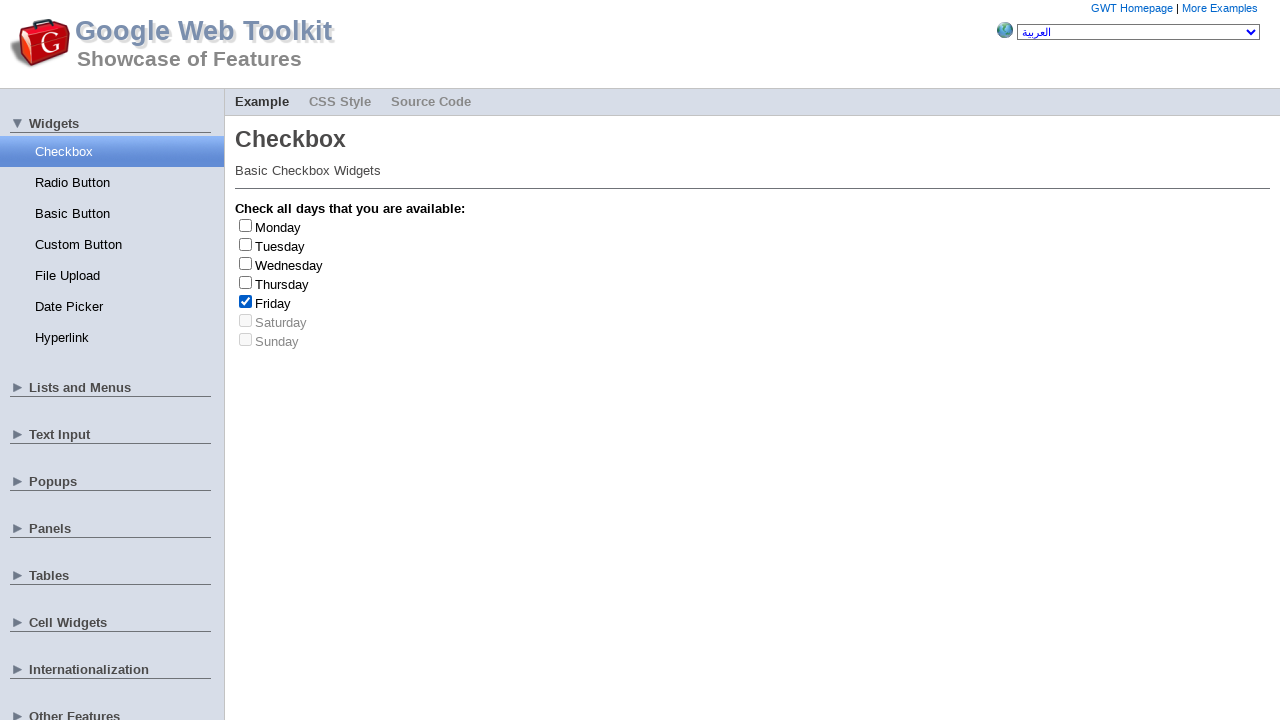

Retrieved day text: Friday
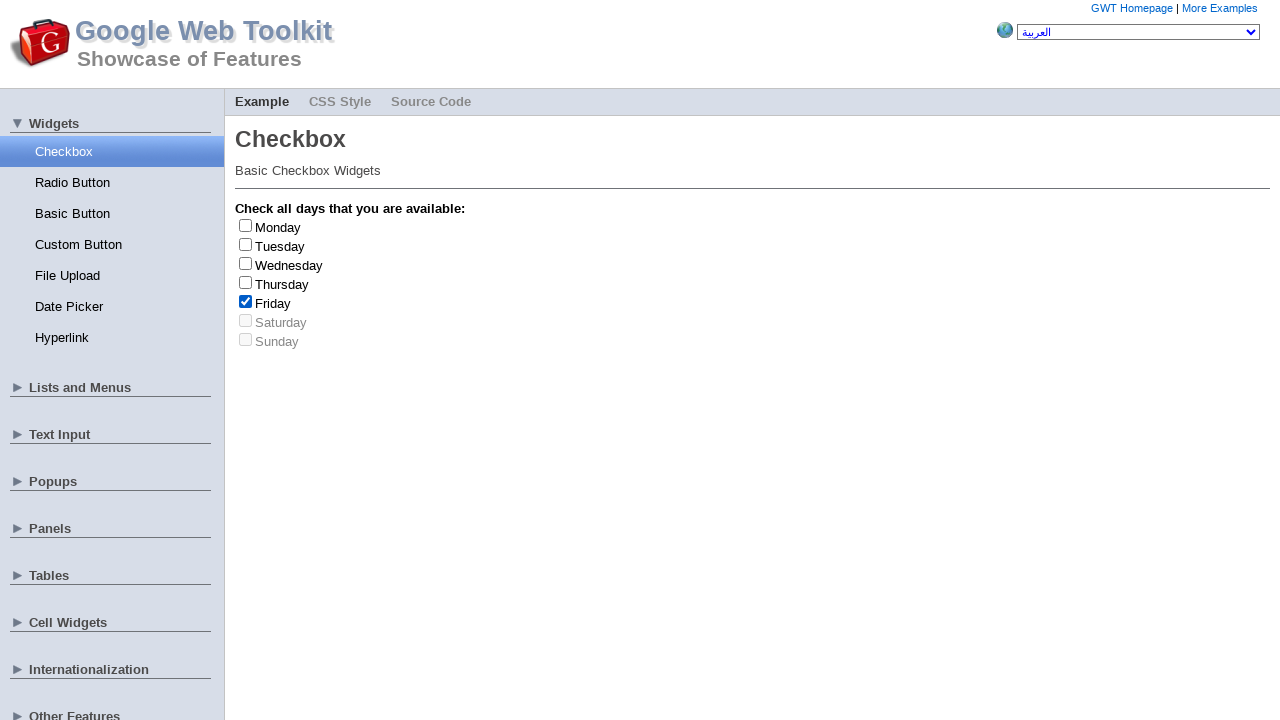

Clicked checkbox to uncheck Friday at (246, 301) on .gwt-CheckBox >> nth=4
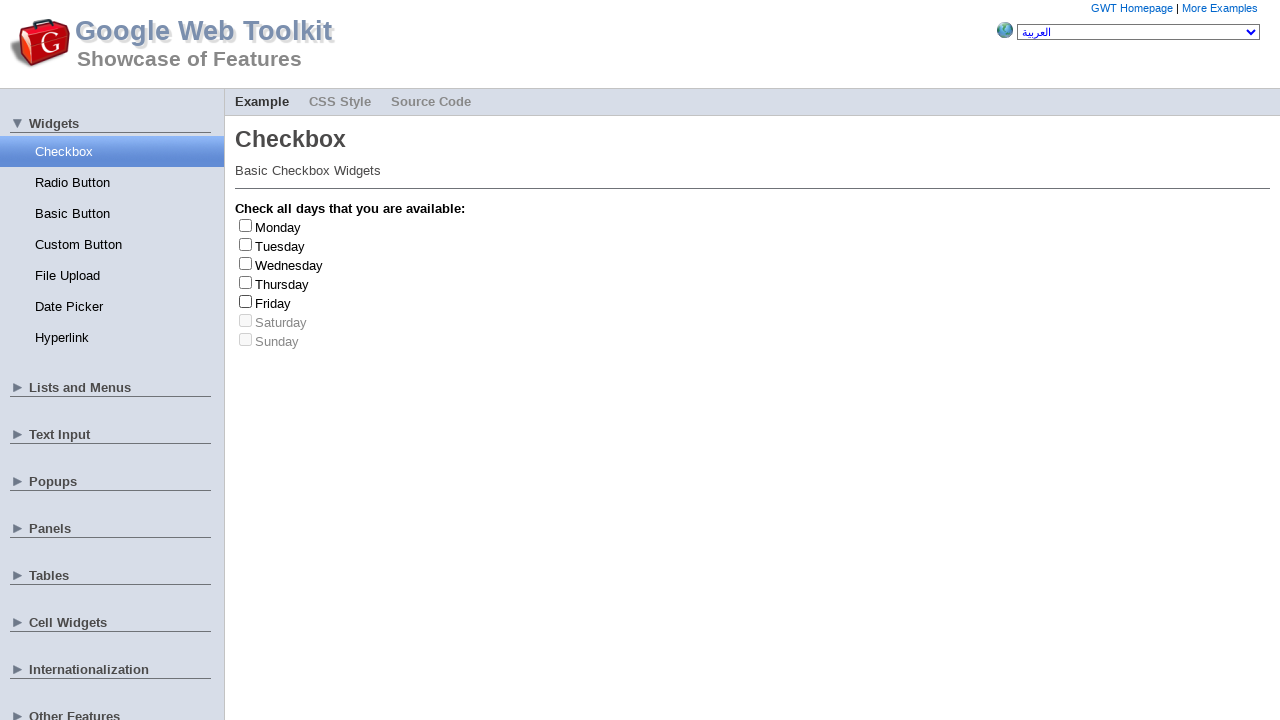

Friday selected 1 time(s)
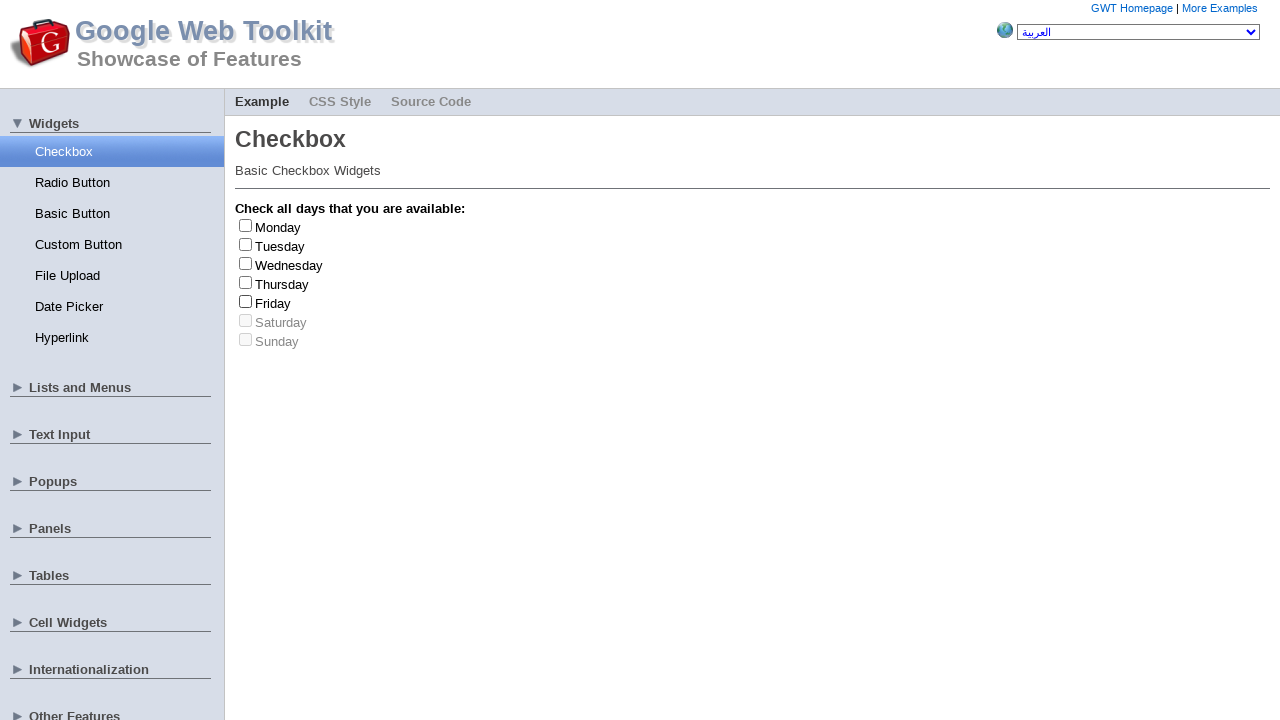

Clicked checkbox at index 3 to check at (246, 282) on .gwt-CheckBox >> nth=3
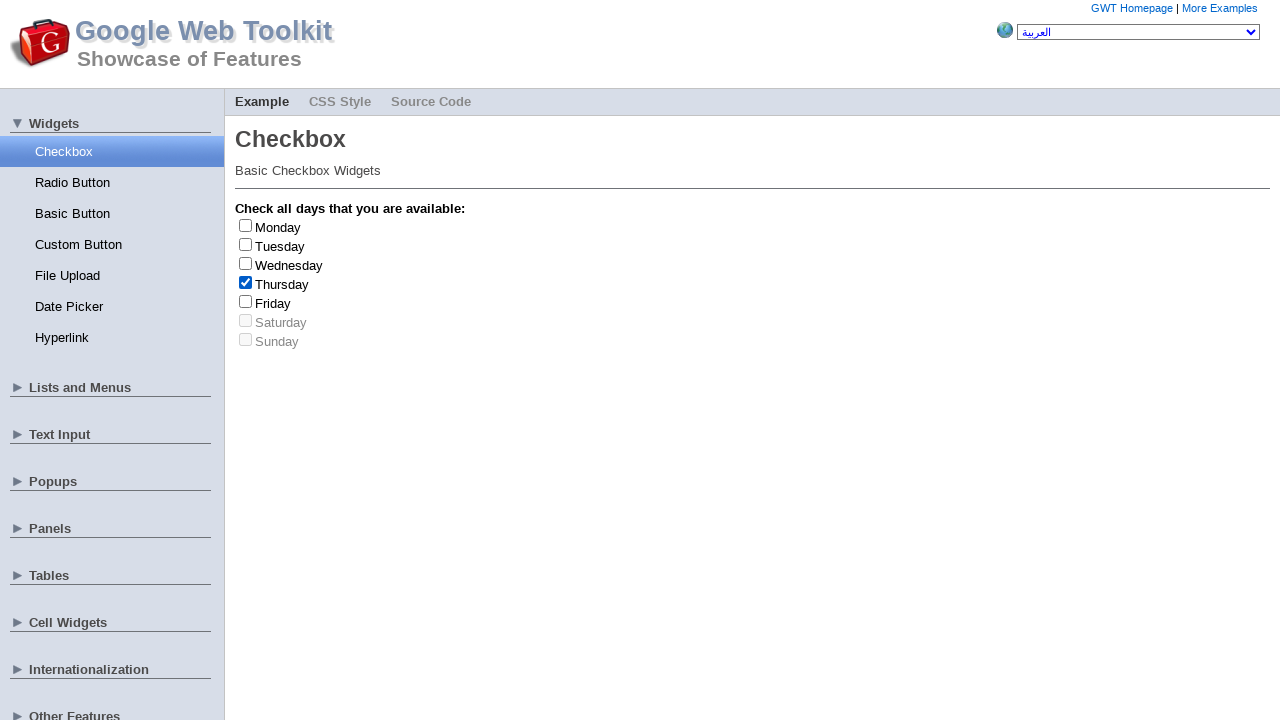

Retrieved day text: Thursday
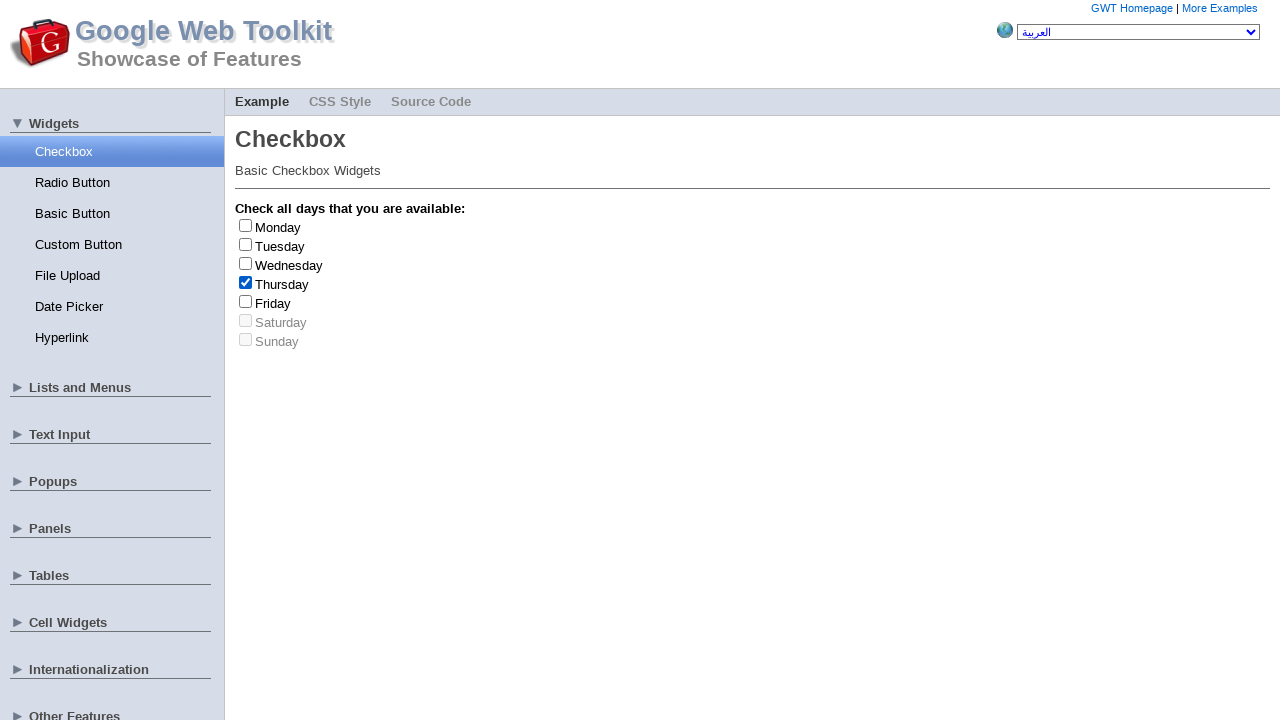

Clicked checkbox to uncheck Thursday at (246, 282) on .gwt-CheckBox >> nth=3
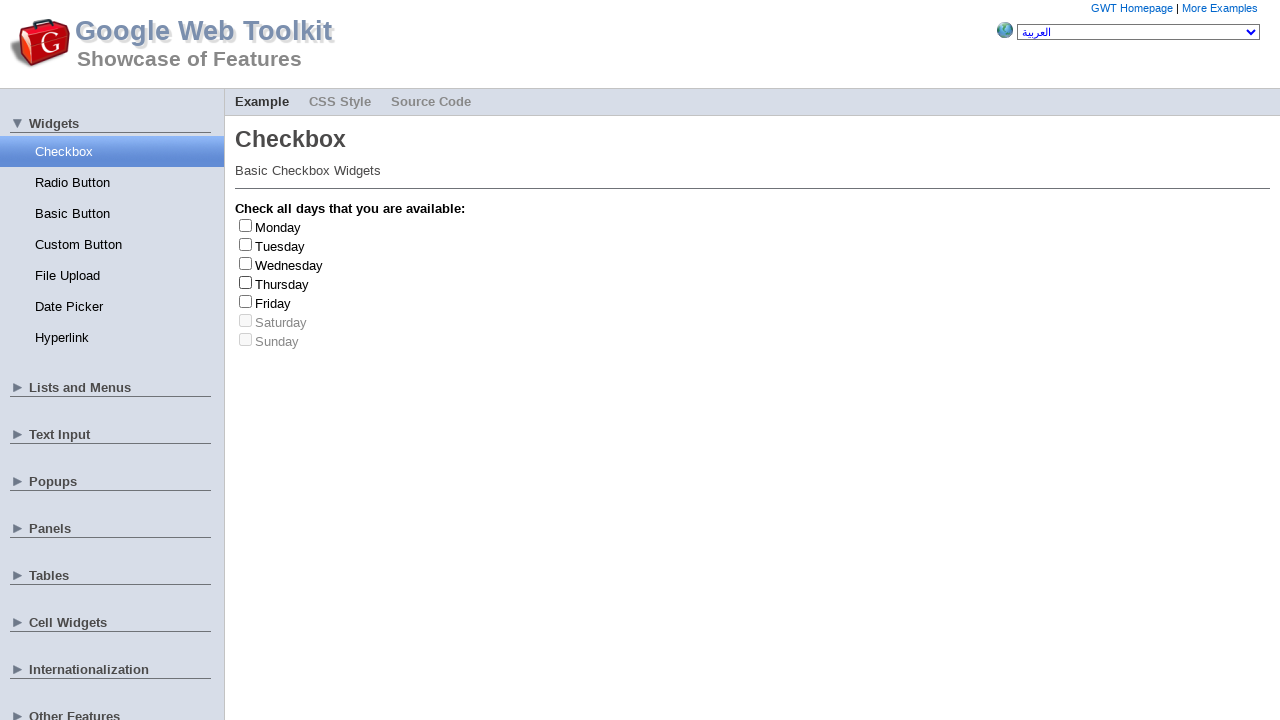

Clicked checkbox at index 3 to check at (246, 282) on .gwt-CheckBox >> nth=3
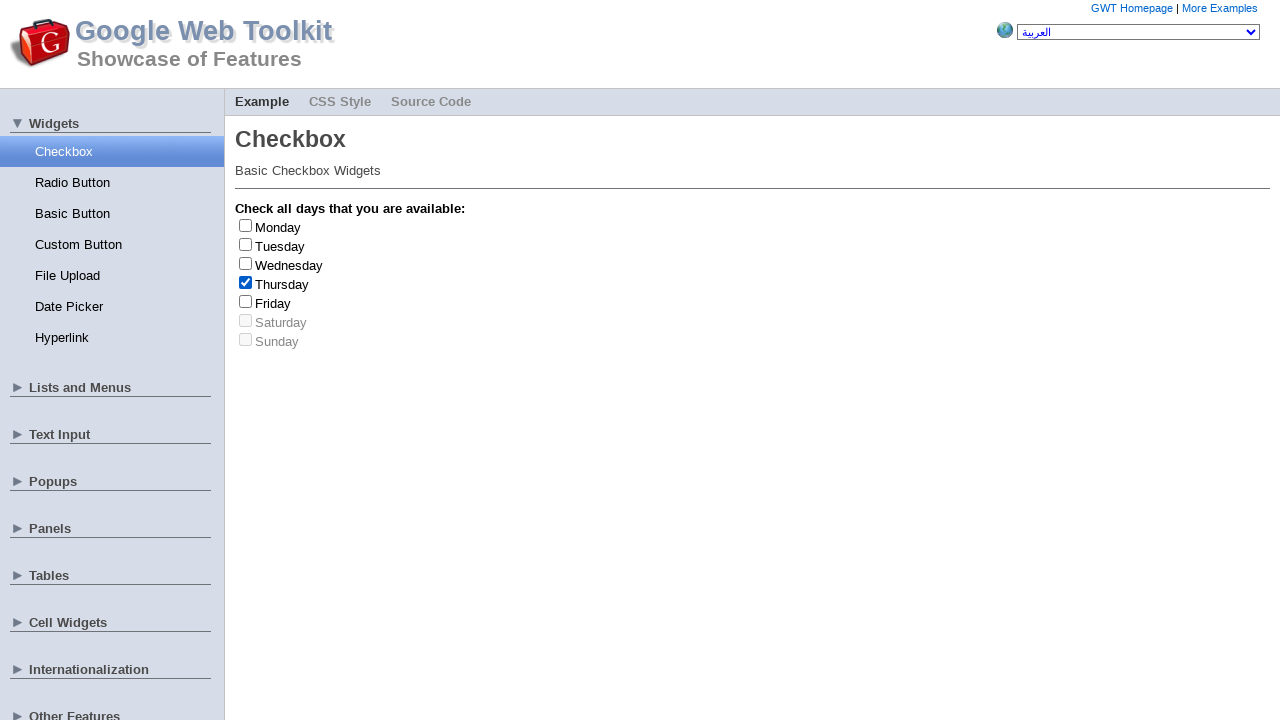

Retrieved day text: Thursday
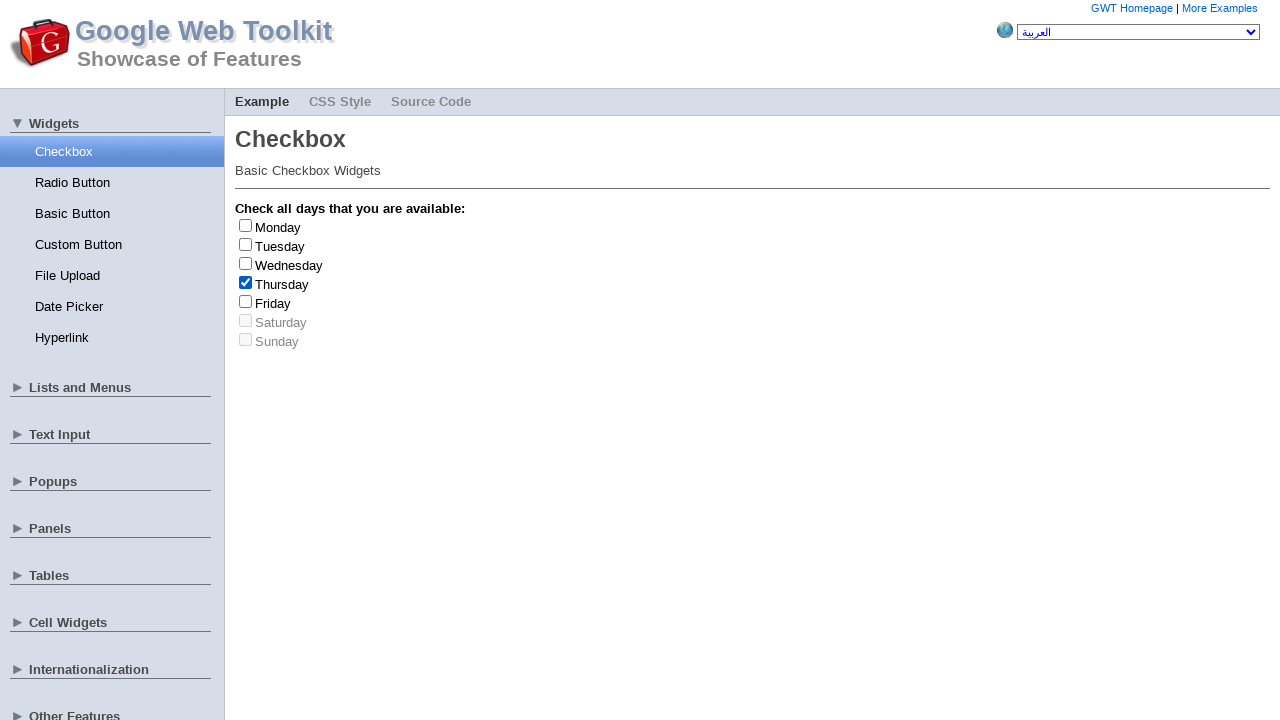

Clicked checkbox to uncheck Thursday at (246, 282) on .gwt-CheckBox >> nth=3
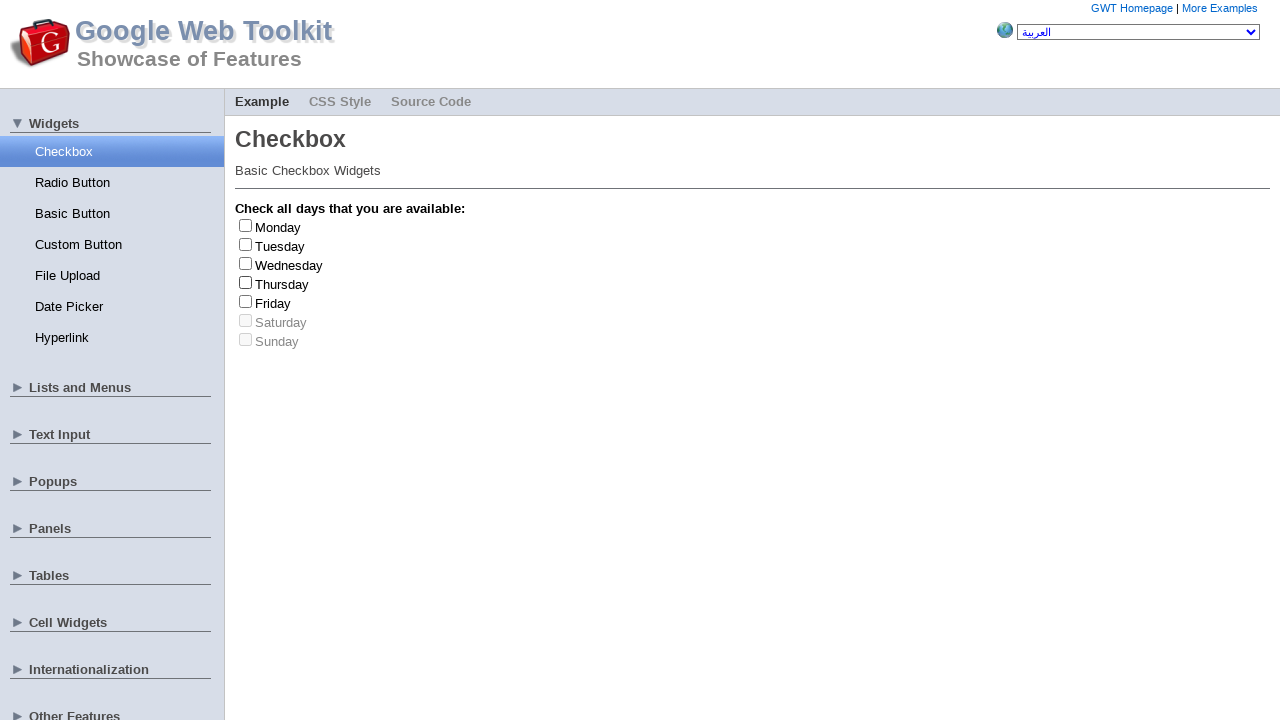

Clicked checkbox at index 2 to check at (246, 263) on .gwt-CheckBox >> nth=2
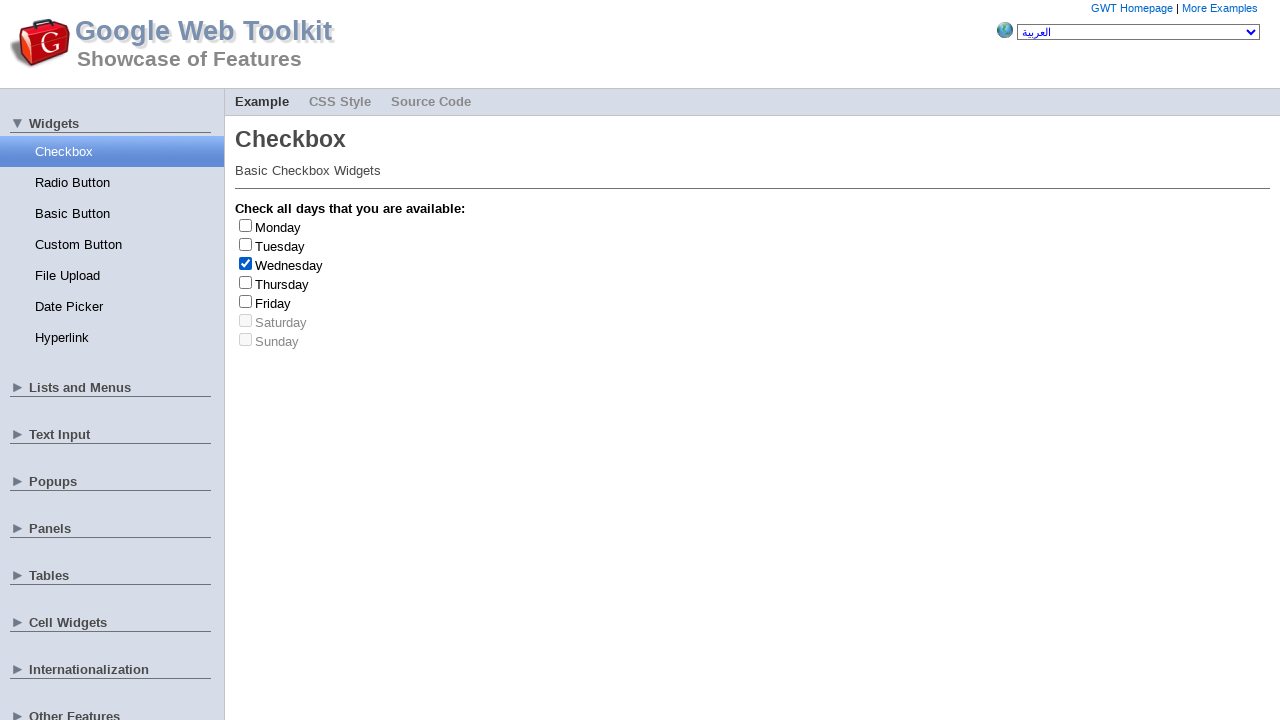

Retrieved day text: Wednesday
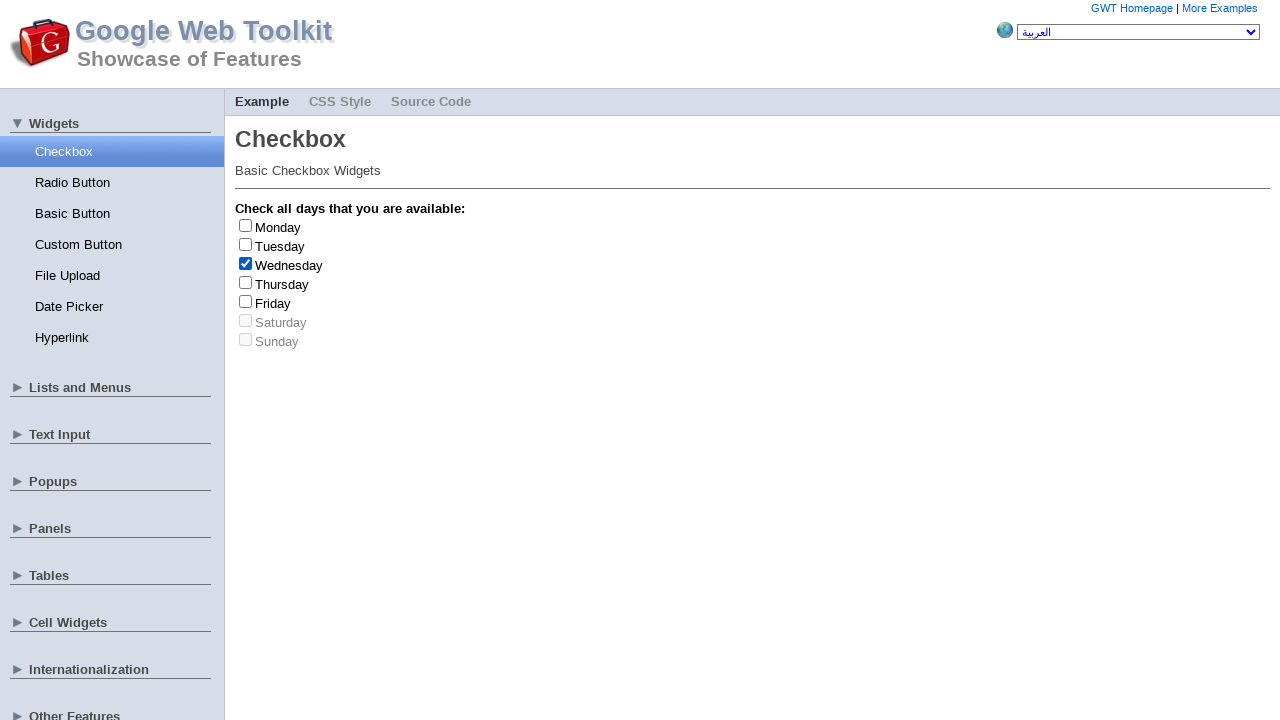

Clicked checkbox to uncheck Wednesday at (246, 263) on .gwt-CheckBox >> nth=2
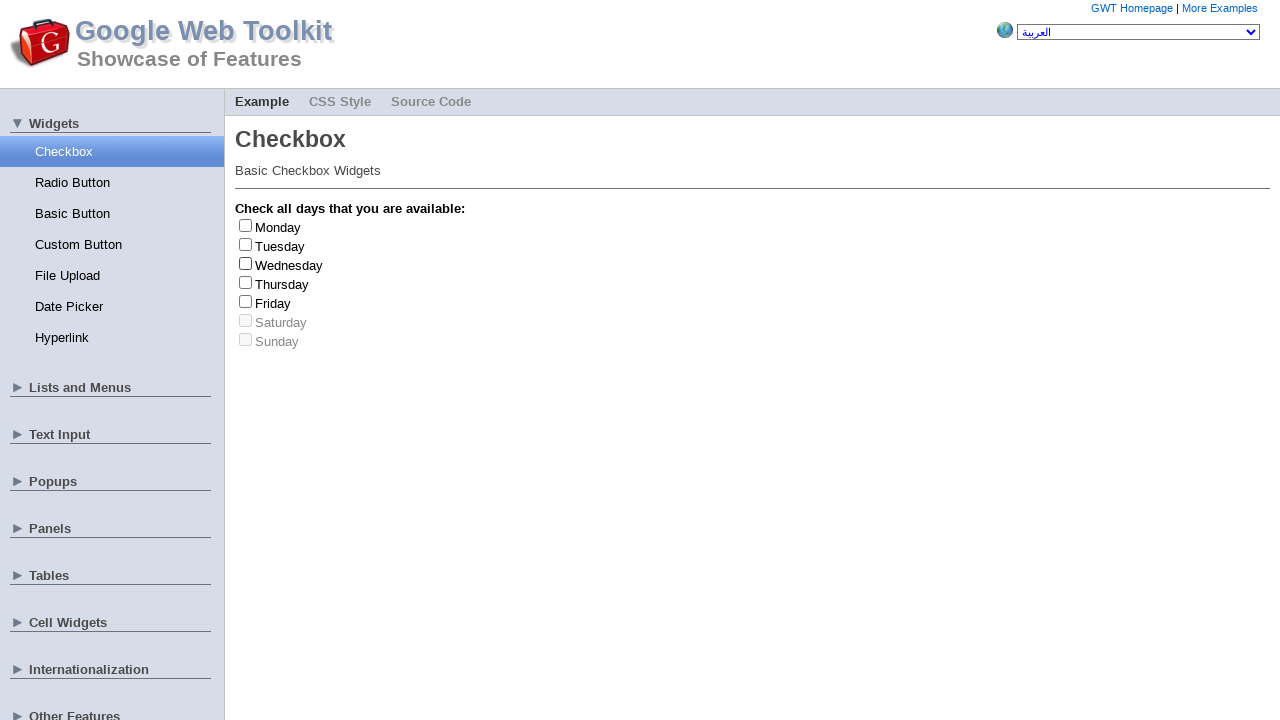

Clicked checkbox at index 3 to check at (246, 282) on .gwt-CheckBox >> nth=3
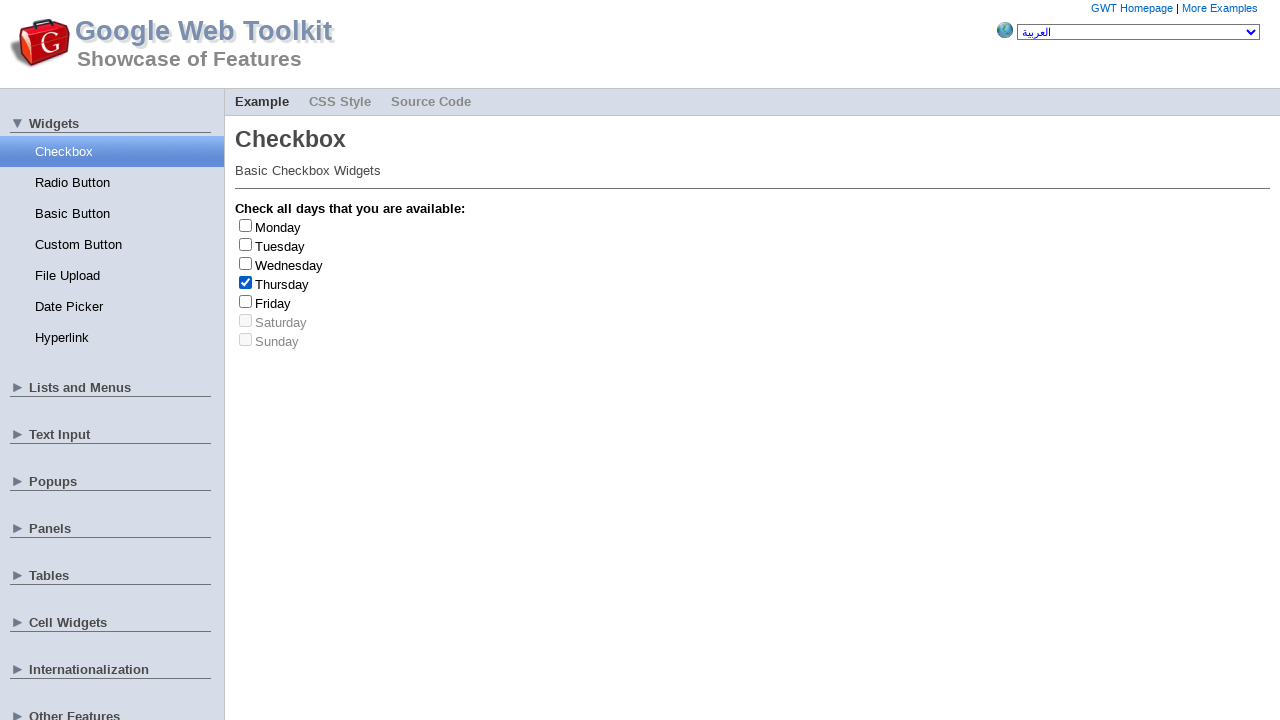

Retrieved day text: Thursday
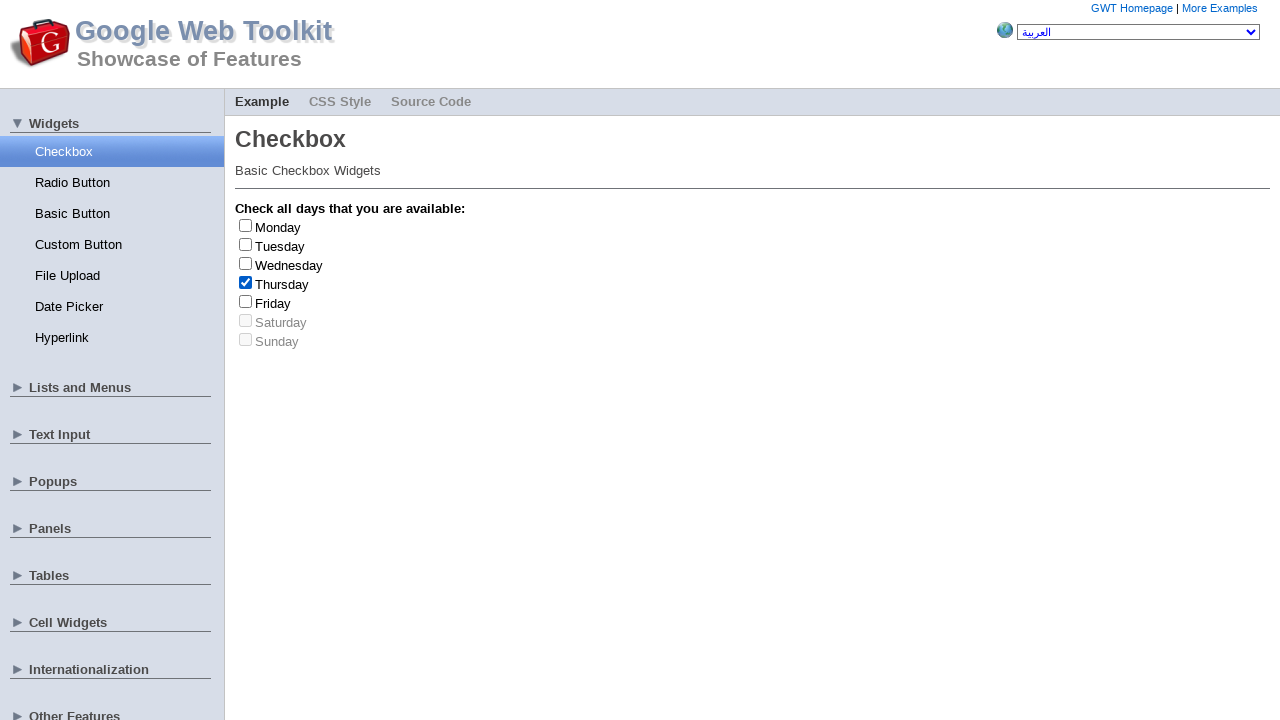

Clicked checkbox to uncheck Thursday at (246, 282) on .gwt-CheckBox >> nth=3
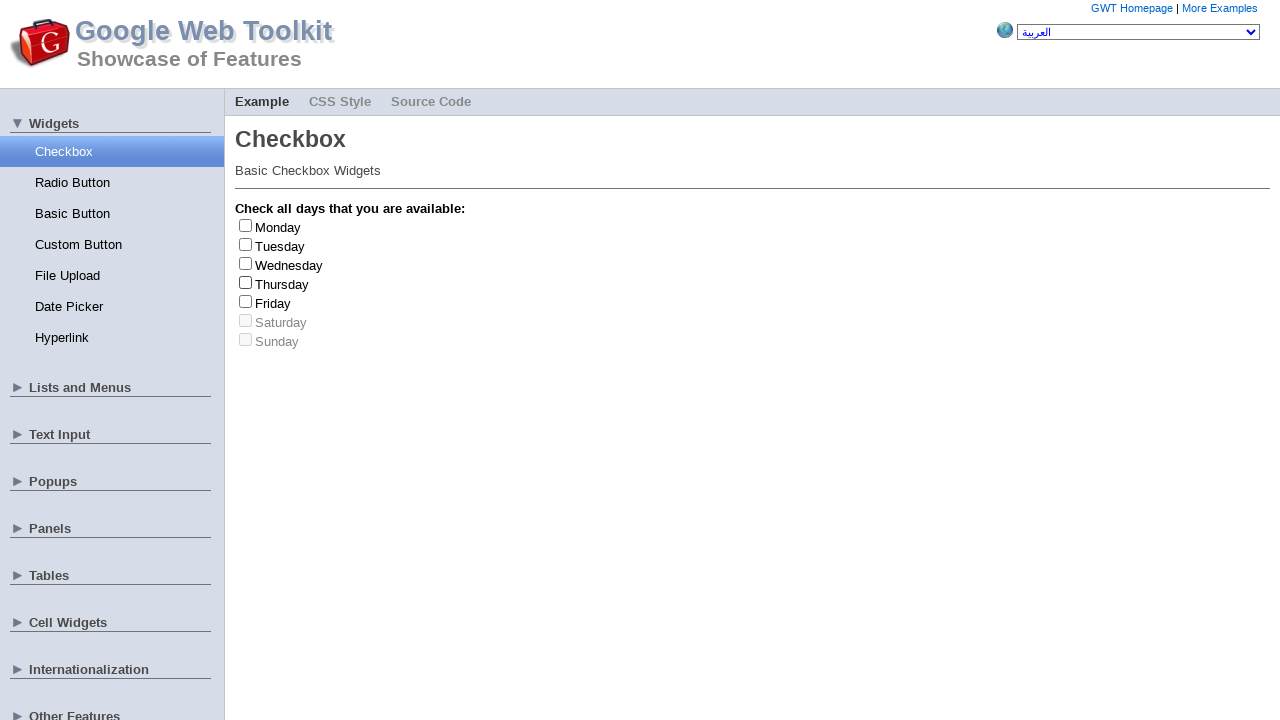

Clicked checkbox at index 4 to check at (246, 301) on .gwt-CheckBox >> nth=4
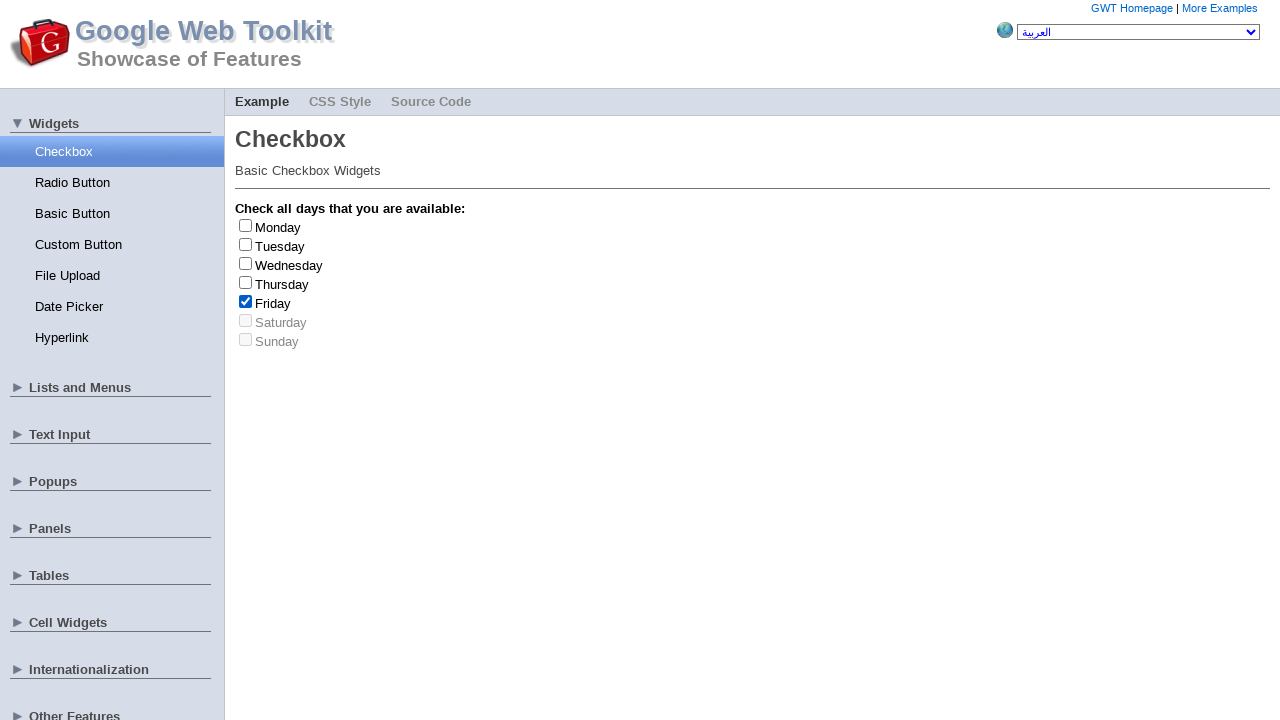

Retrieved day text: Friday
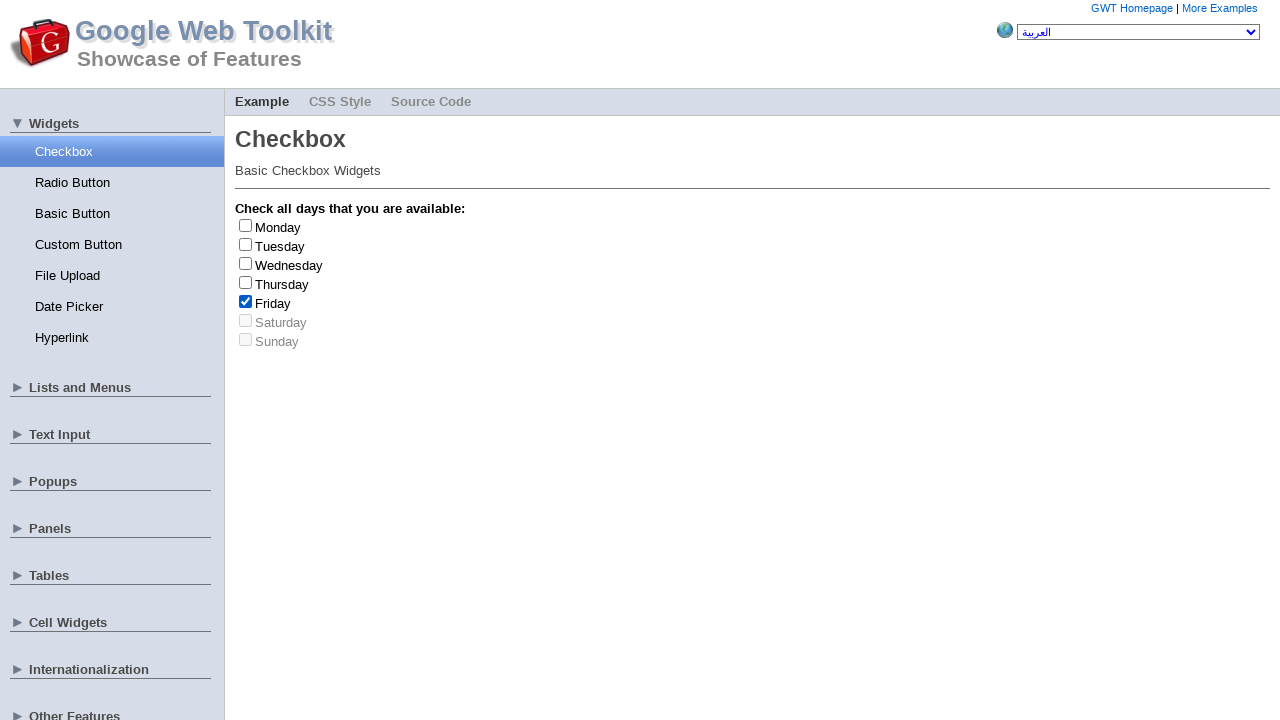

Clicked checkbox to uncheck Friday at (246, 301) on .gwt-CheckBox >> nth=4
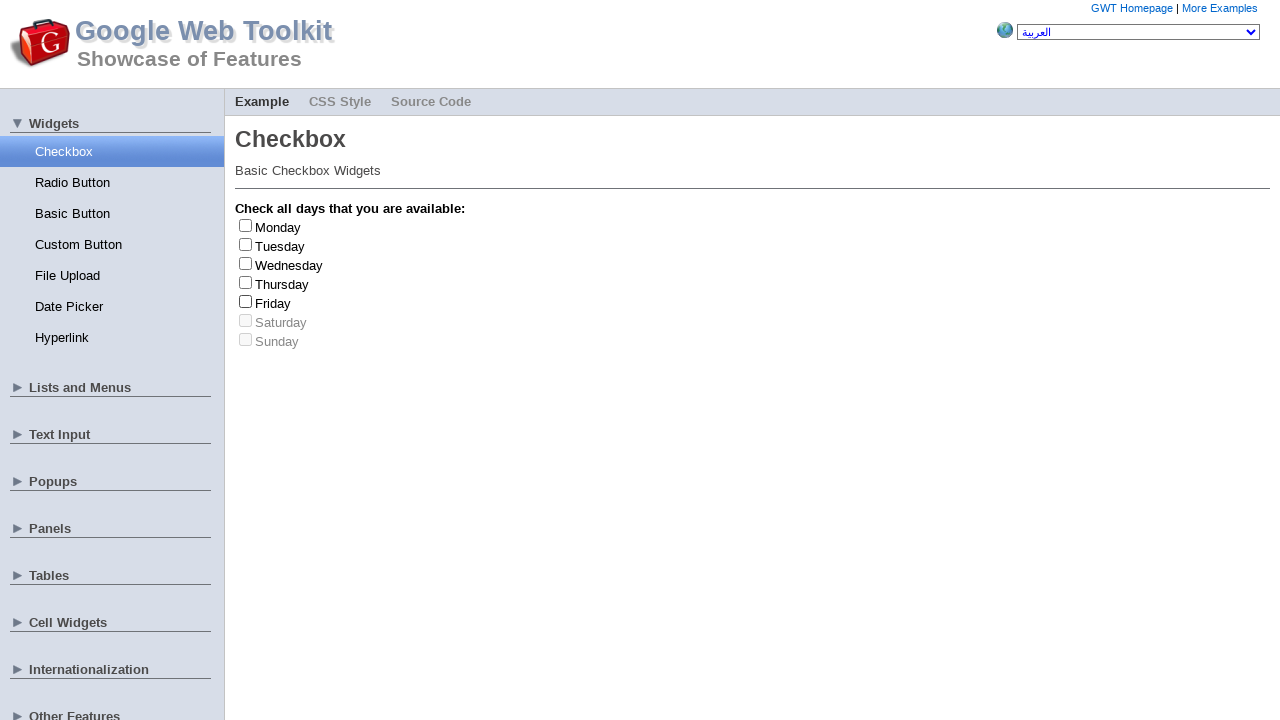

Friday selected 2 time(s)
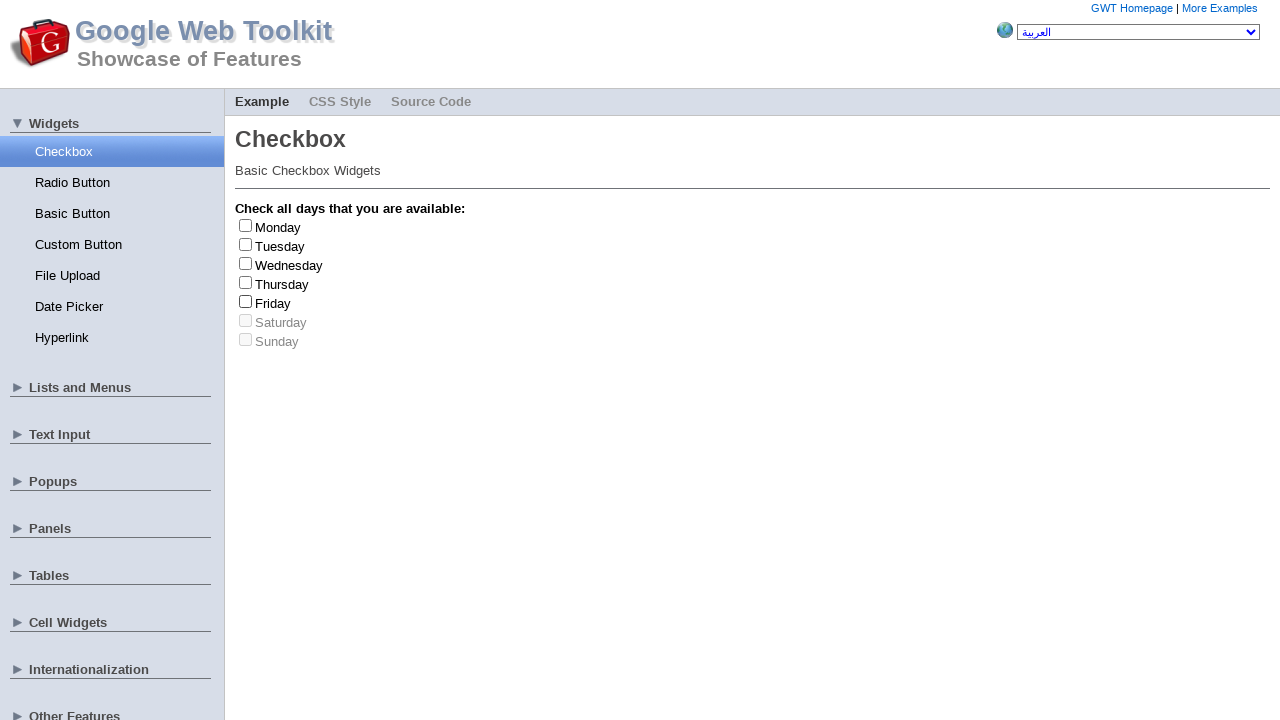

Clicked checkbox at index 1 to check at (246, 244) on .gwt-CheckBox >> nth=1
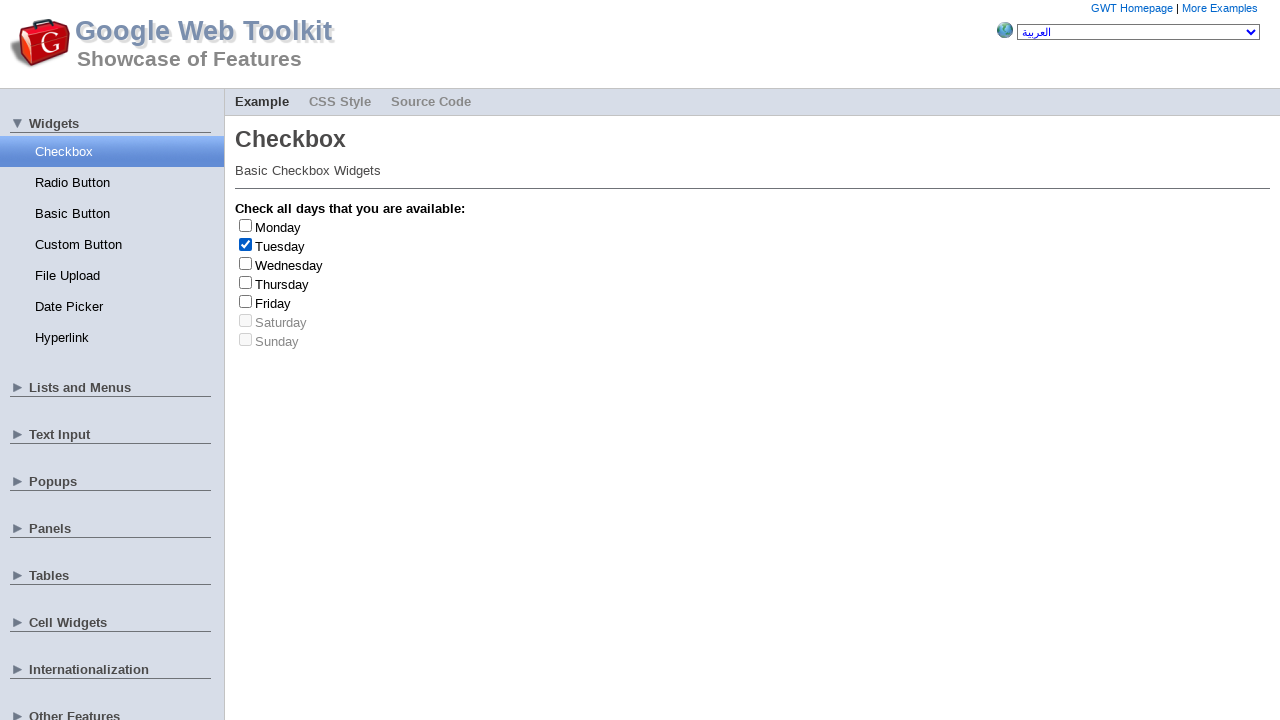

Retrieved day text: Tuesday
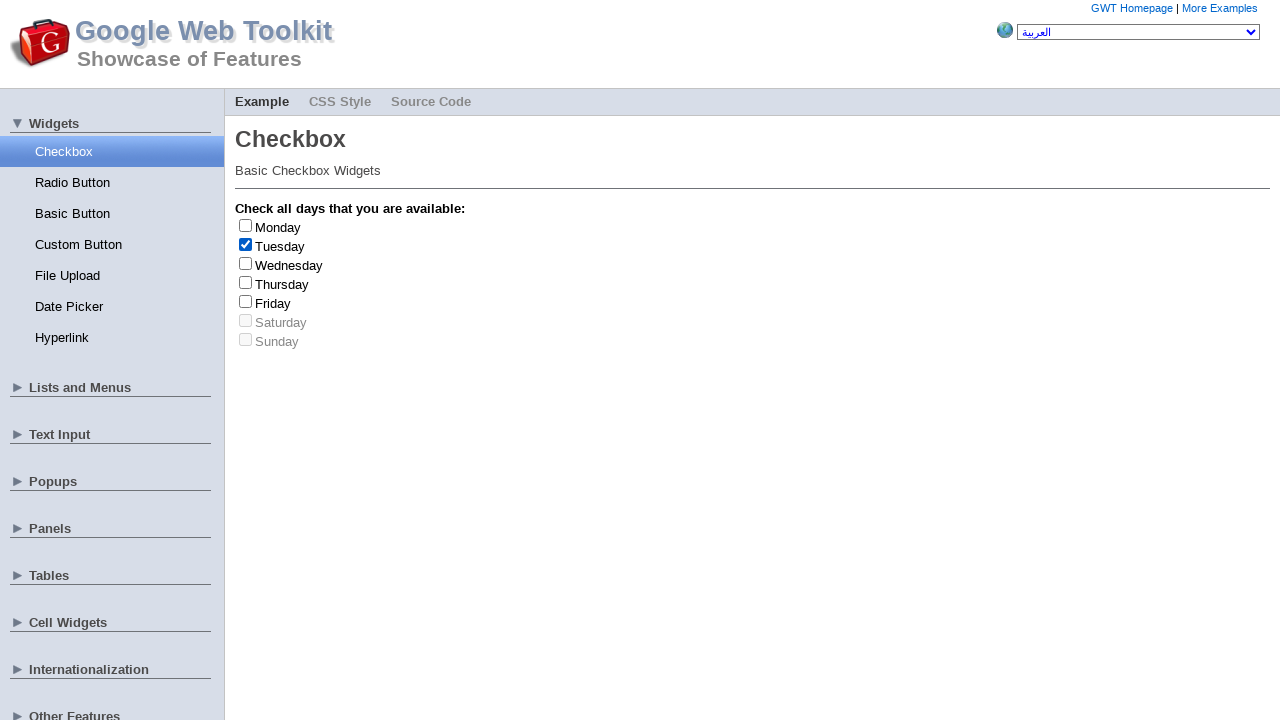

Clicked checkbox to uncheck Tuesday at (246, 244) on .gwt-CheckBox >> nth=1
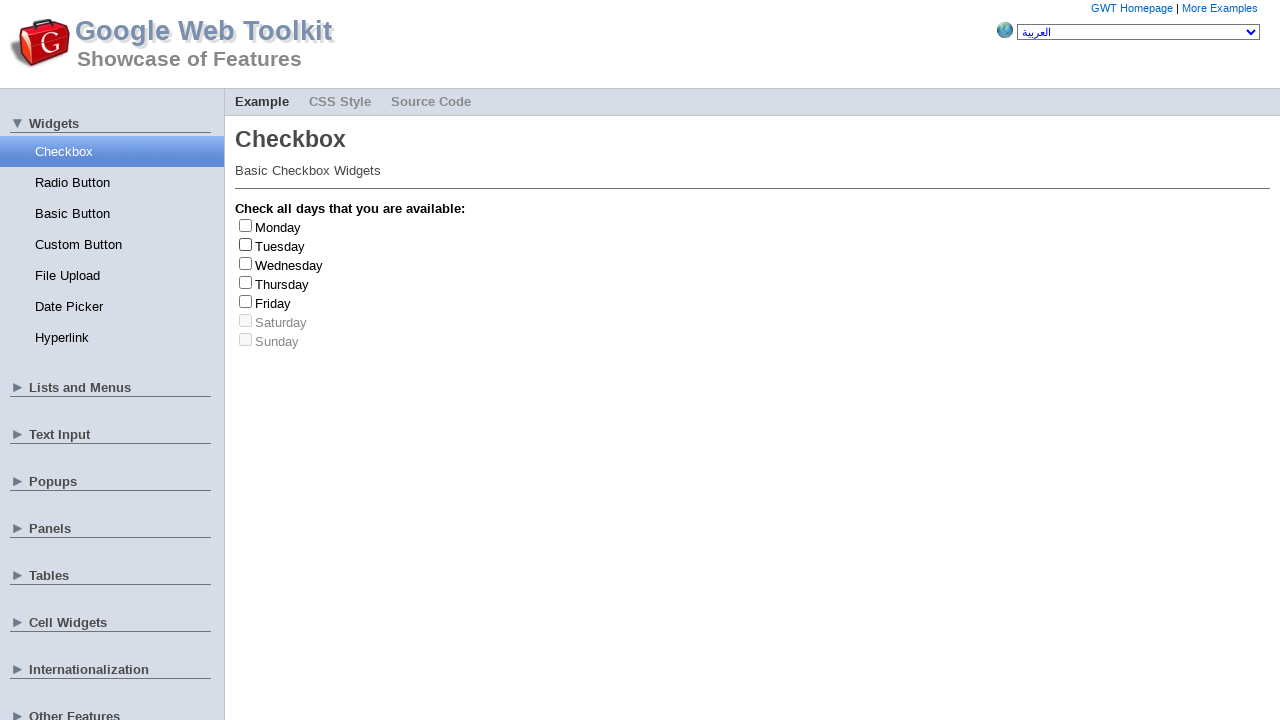

Clicked checkbox at index 1 to check at (246, 244) on .gwt-CheckBox >> nth=1
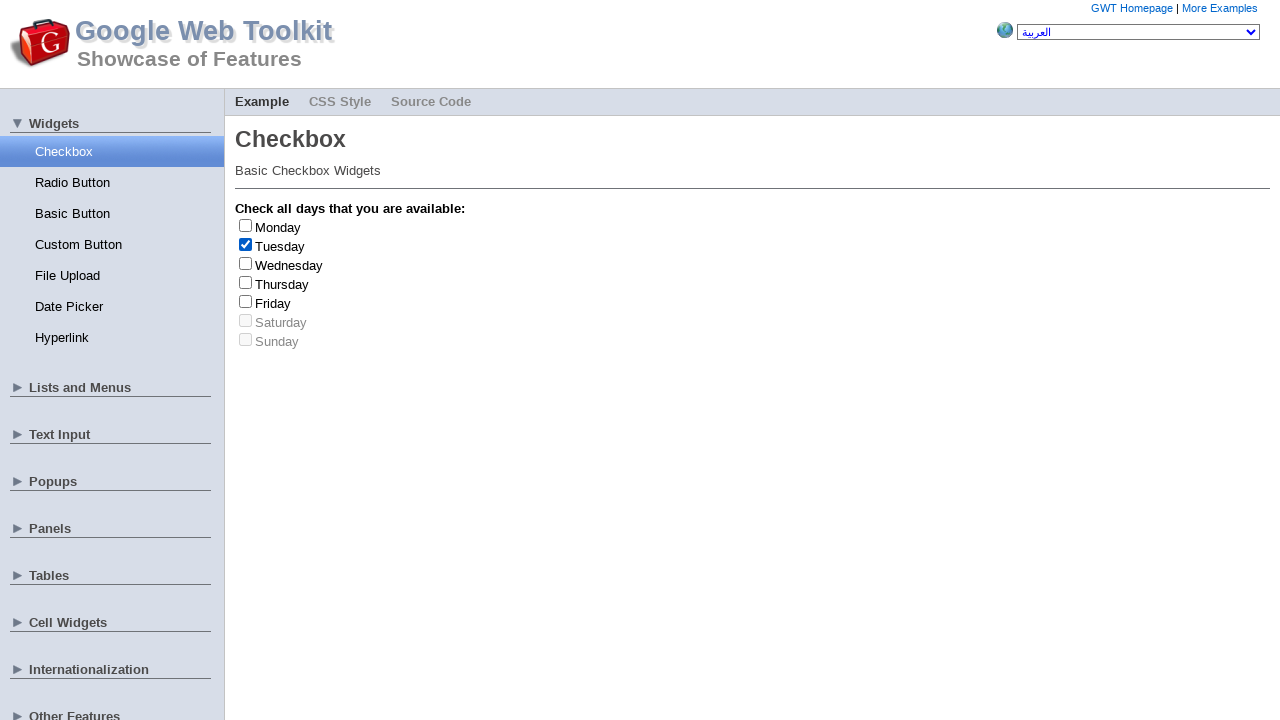

Retrieved day text: Tuesday
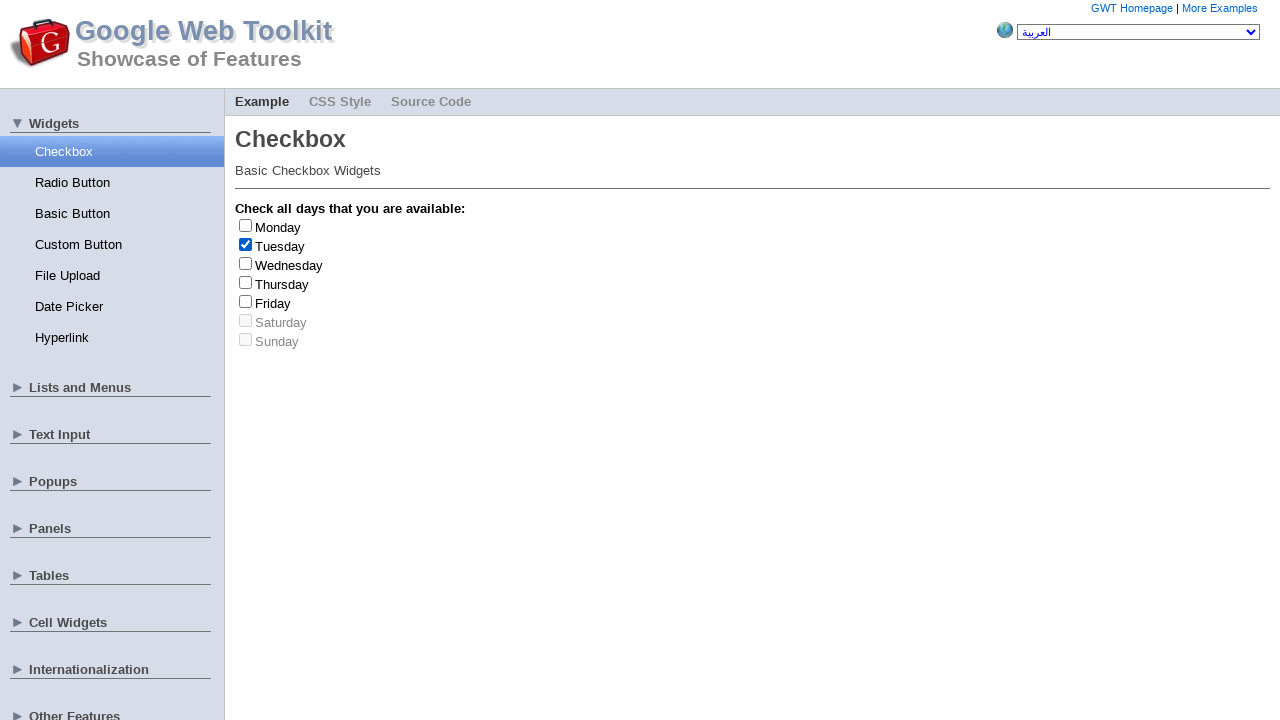

Clicked checkbox to uncheck Tuesday at (246, 244) on .gwt-CheckBox >> nth=1
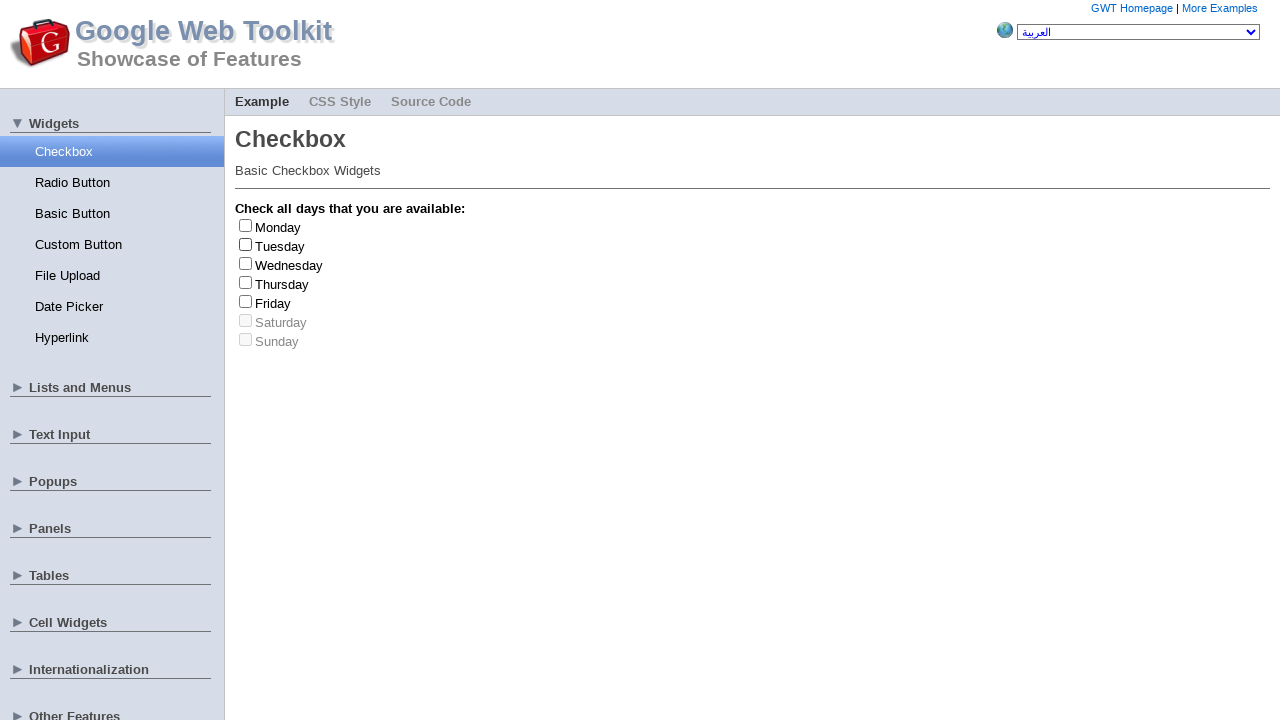

Clicked checkbox at index 0 to check at (246, 225) on .gwt-CheckBox >> nth=0
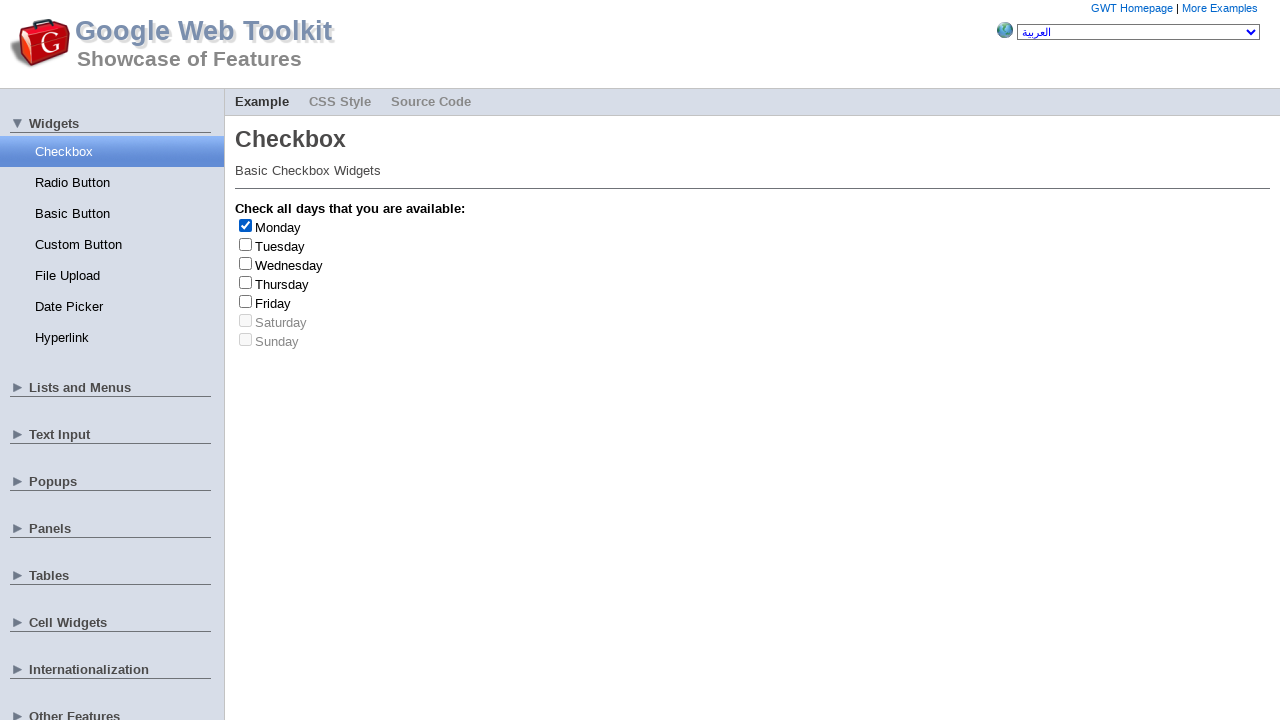

Retrieved day text: Monday
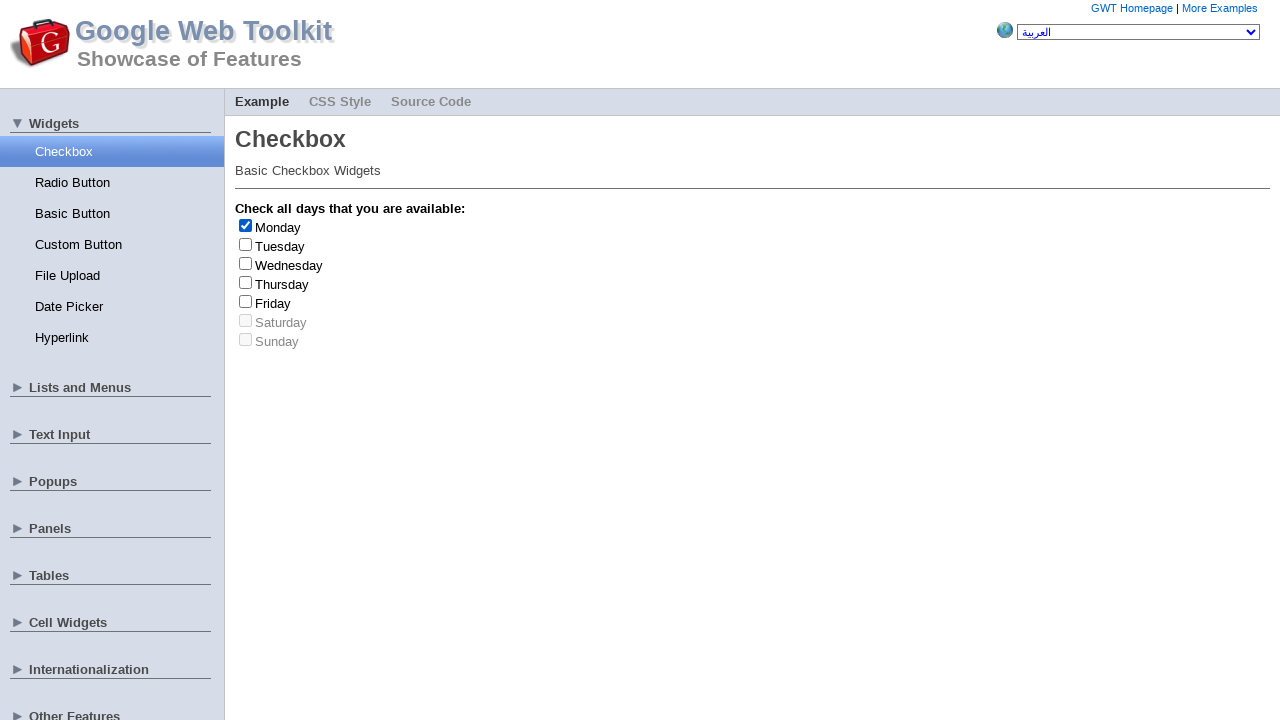

Clicked checkbox to uncheck Monday at (246, 225) on .gwt-CheckBox >> nth=0
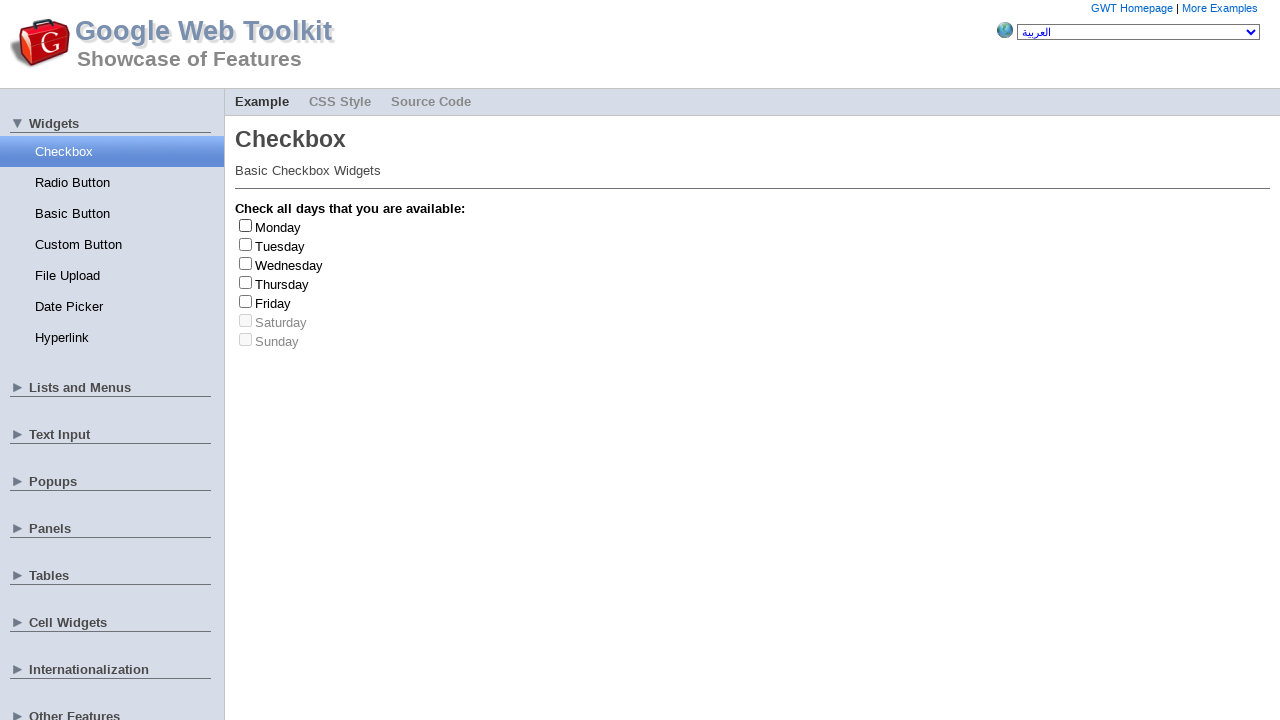

Clicked checkbox at index 0 to check at (246, 225) on .gwt-CheckBox >> nth=0
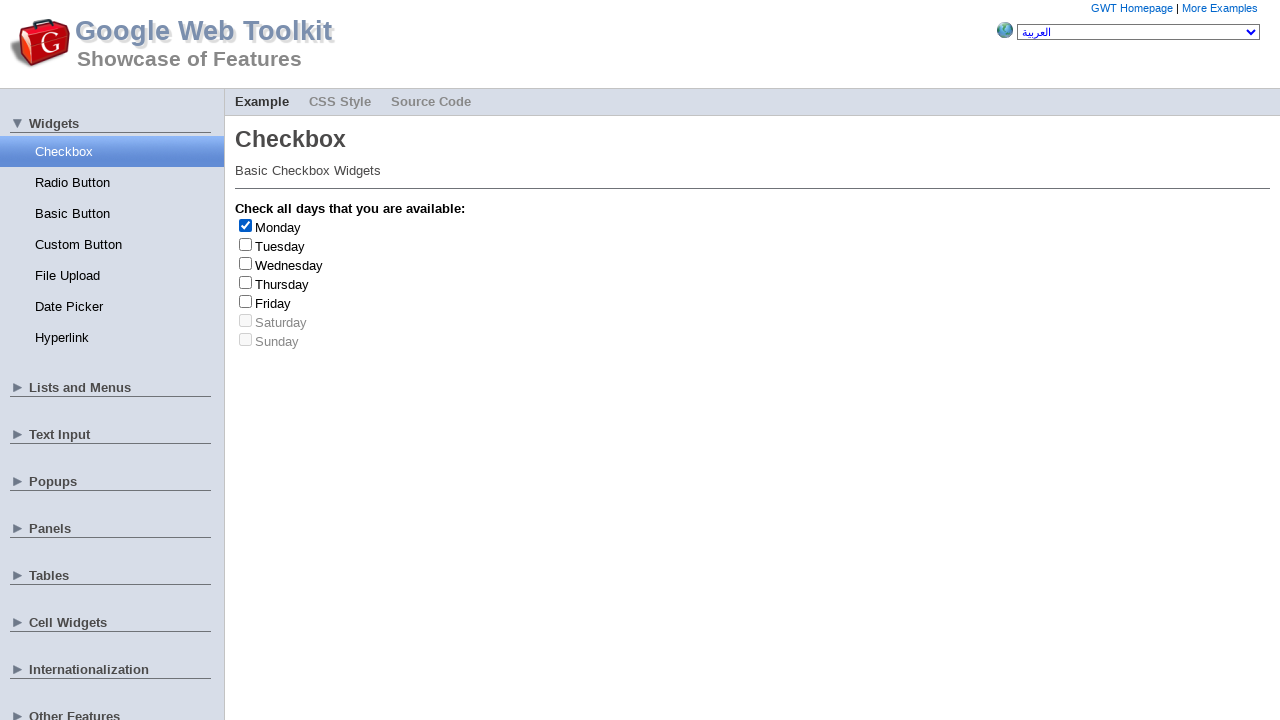

Retrieved day text: Monday
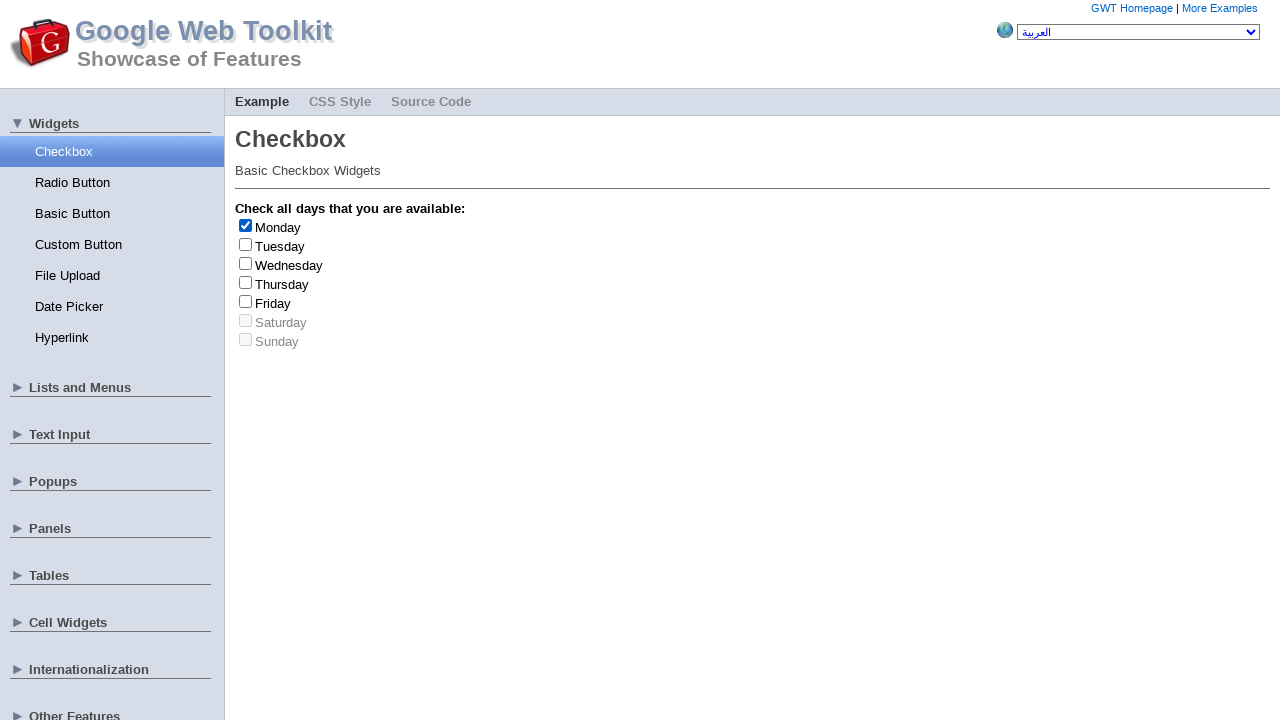

Clicked checkbox to uncheck Monday at (246, 225) on .gwt-CheckBox >> nth=0
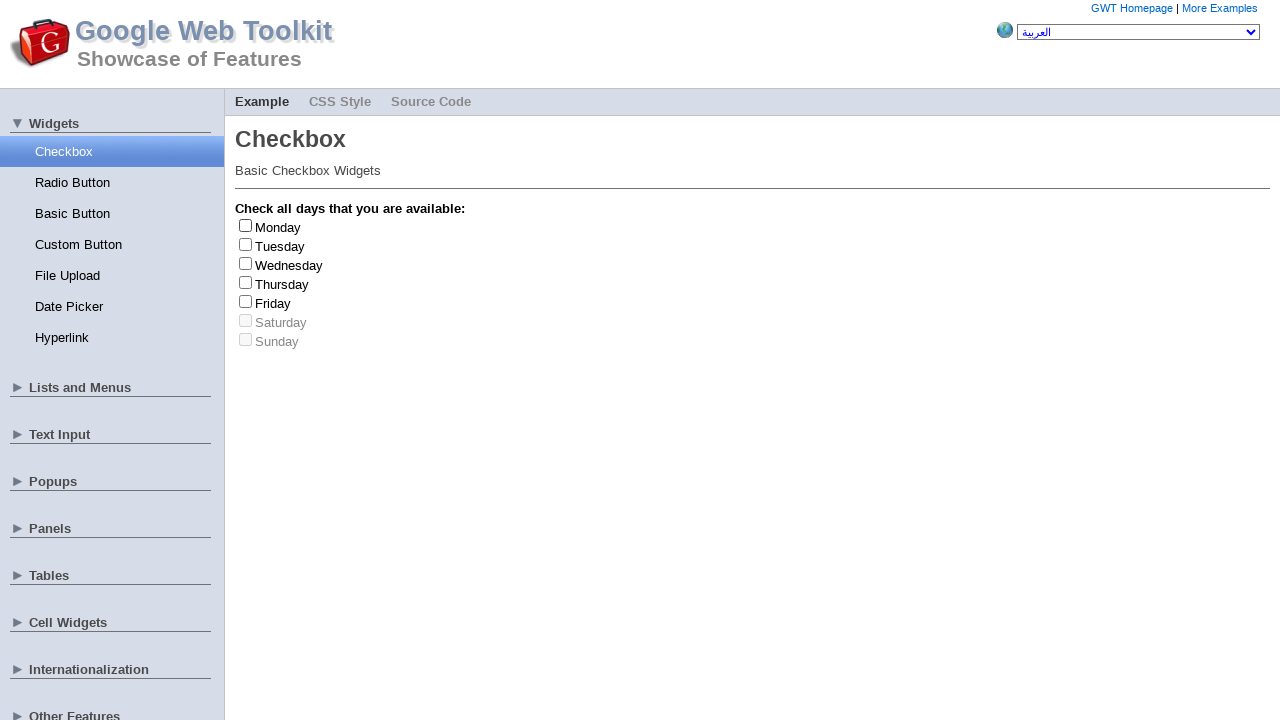

Clicked checkbox at index 4 to check at (246, 301) on .gwt-CheckBox >> nth=4
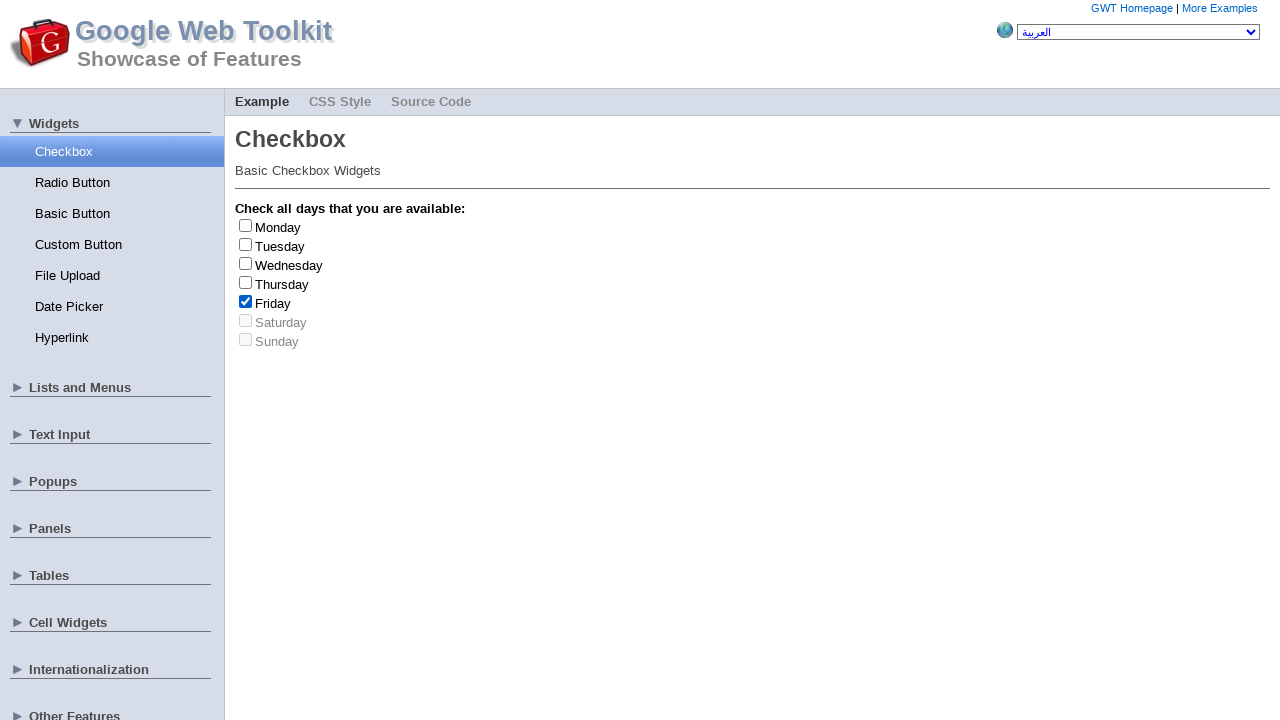

Retrieved day text: Friday
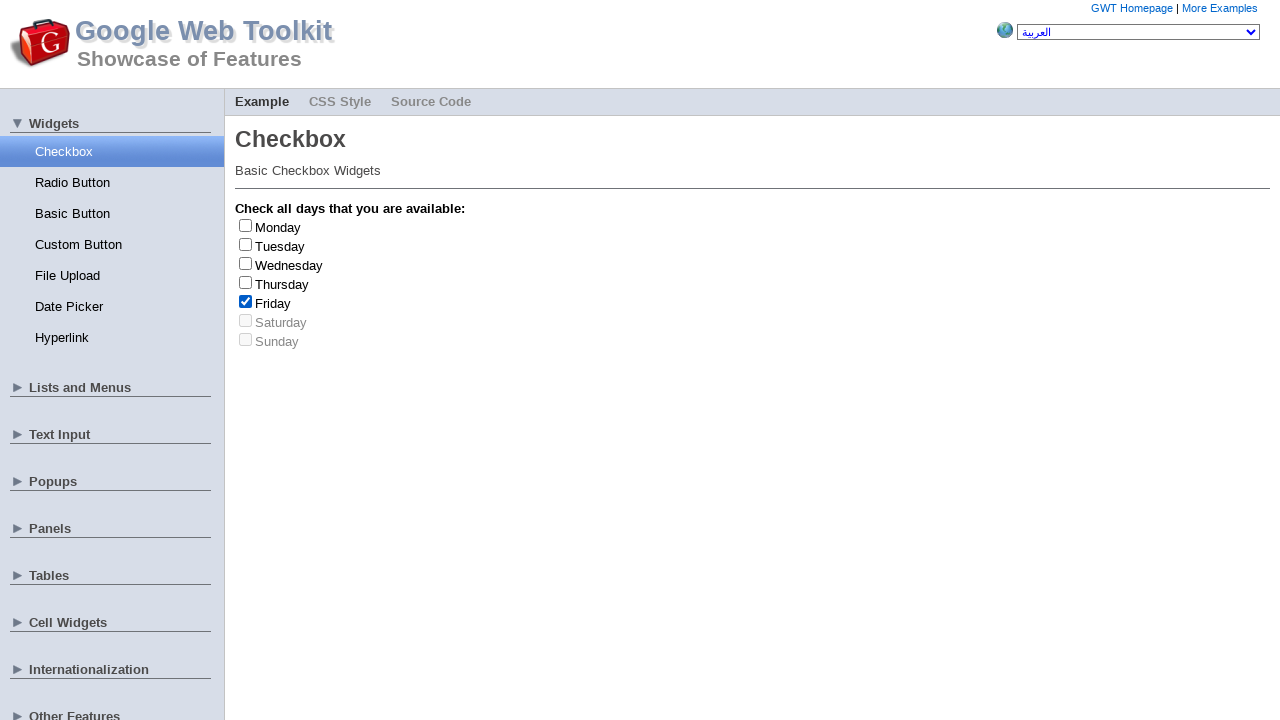

Clicked checkbox to uncheck Friday at (246, 301) on .gwt-CheckBox >> nth=4
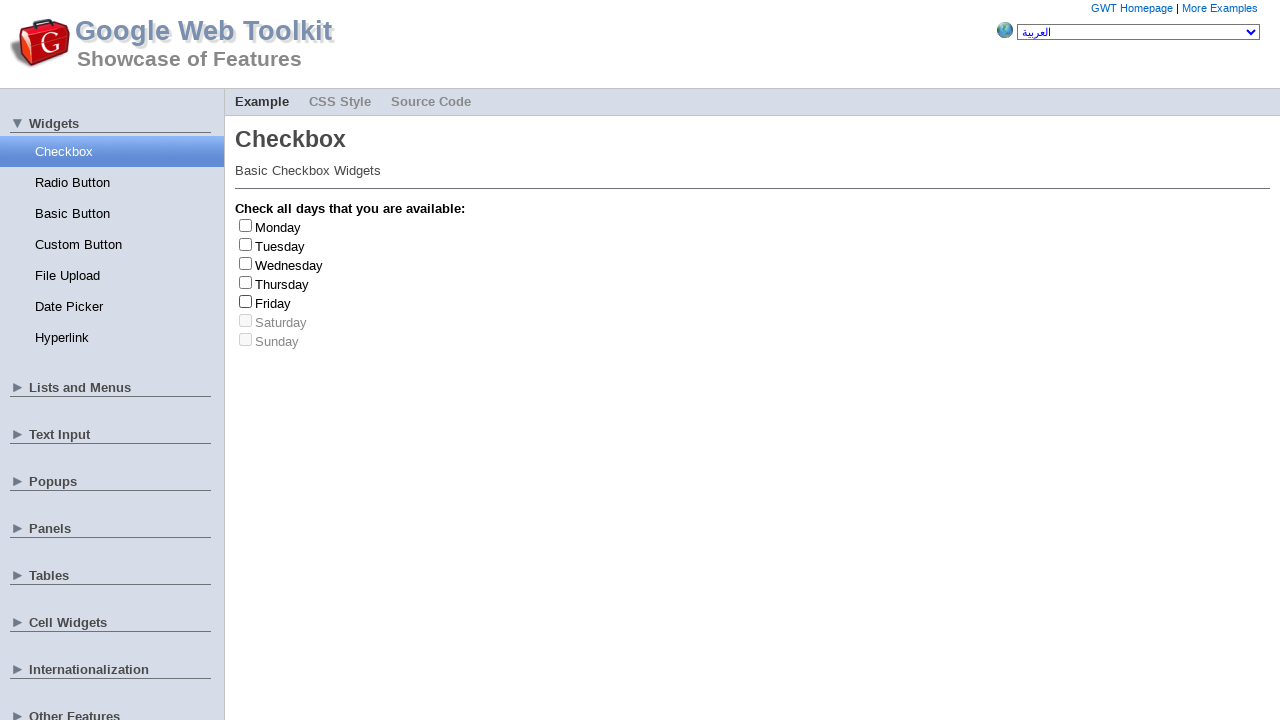

Friday selected 3 time(s)
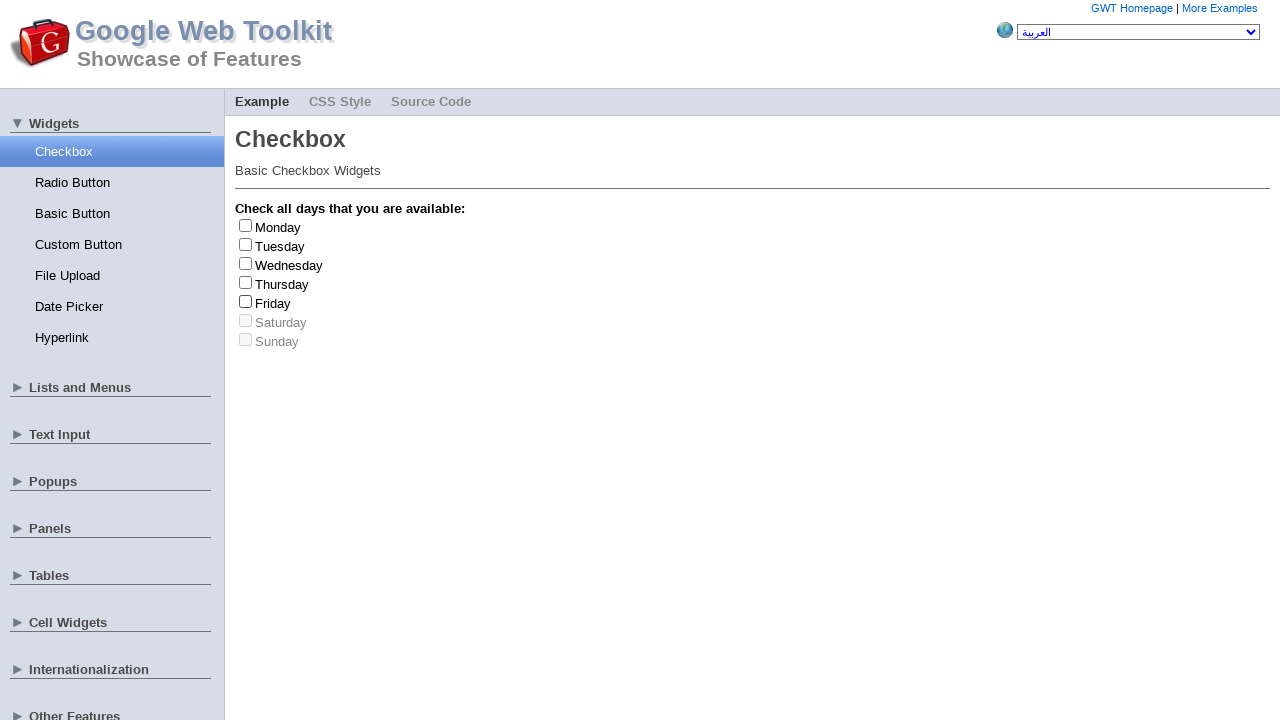

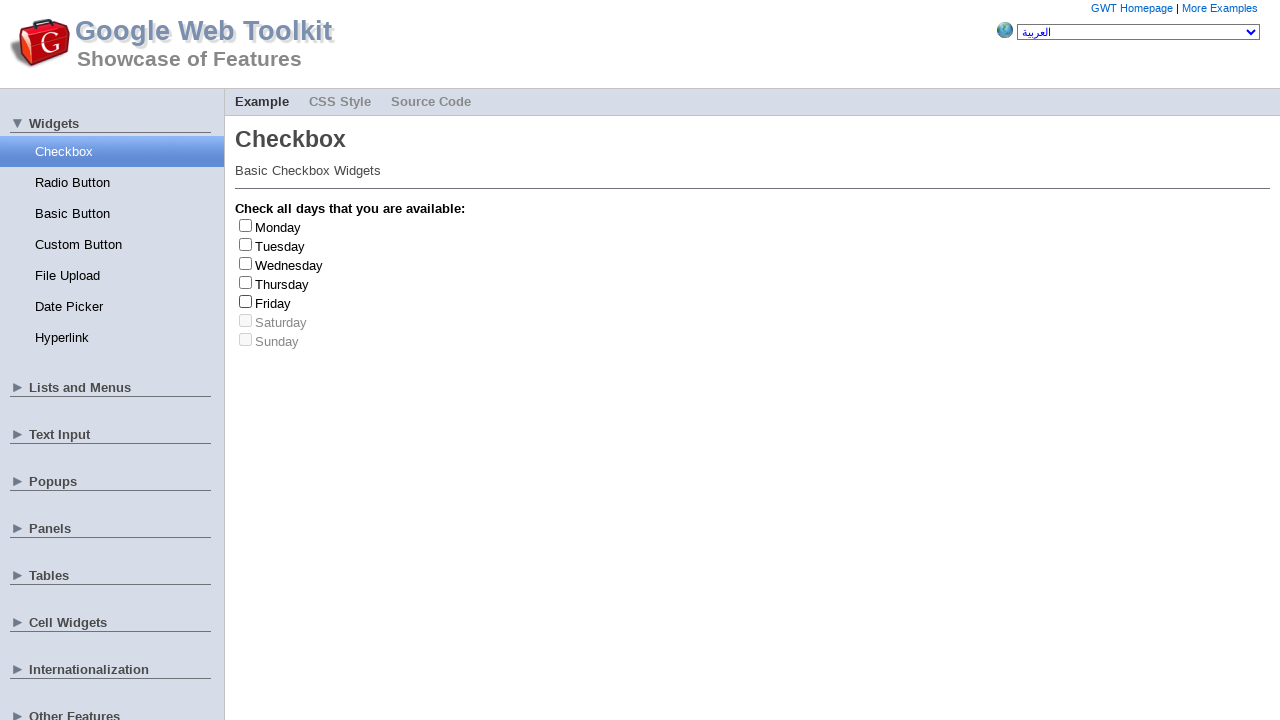